Tests a todo application by adding 5 new items to the list, then marking all 10 items (5 existing + 5 new) as completed while verifying the remaining items counter updates correctly.

Starting URL: https://lambdatest.github.io/sample-todo-app/

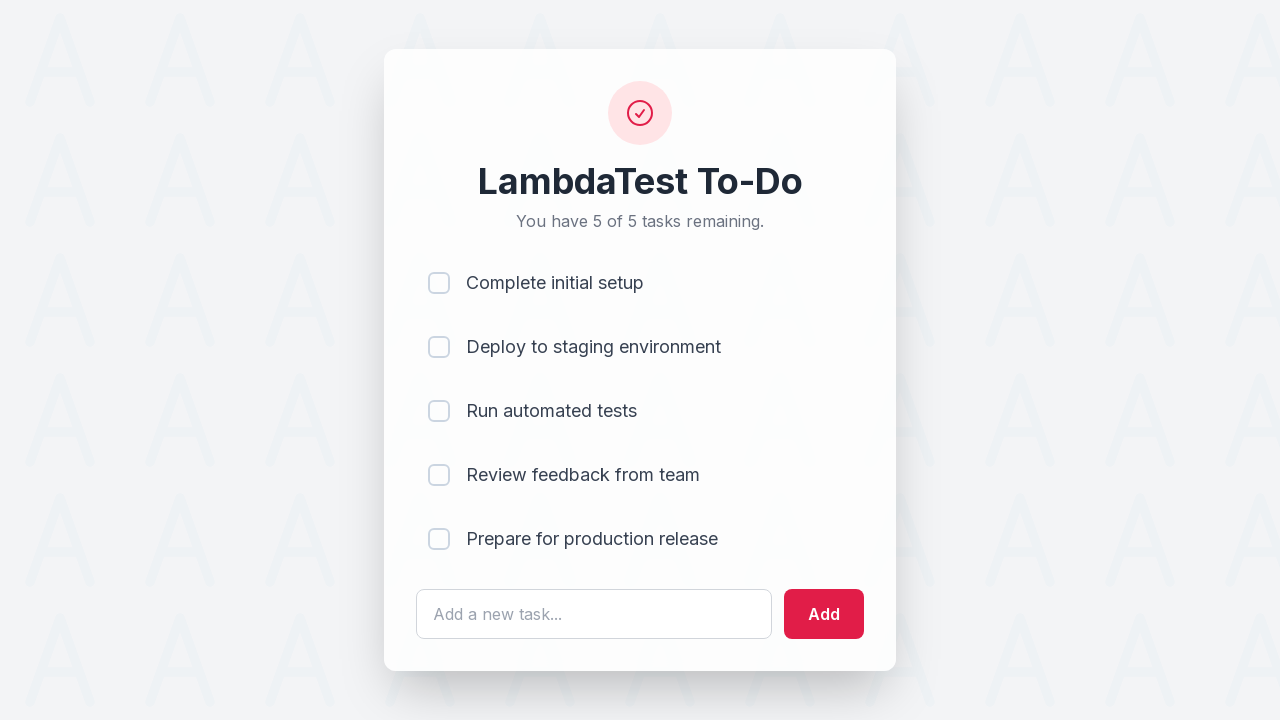

Waited for todo input field to load
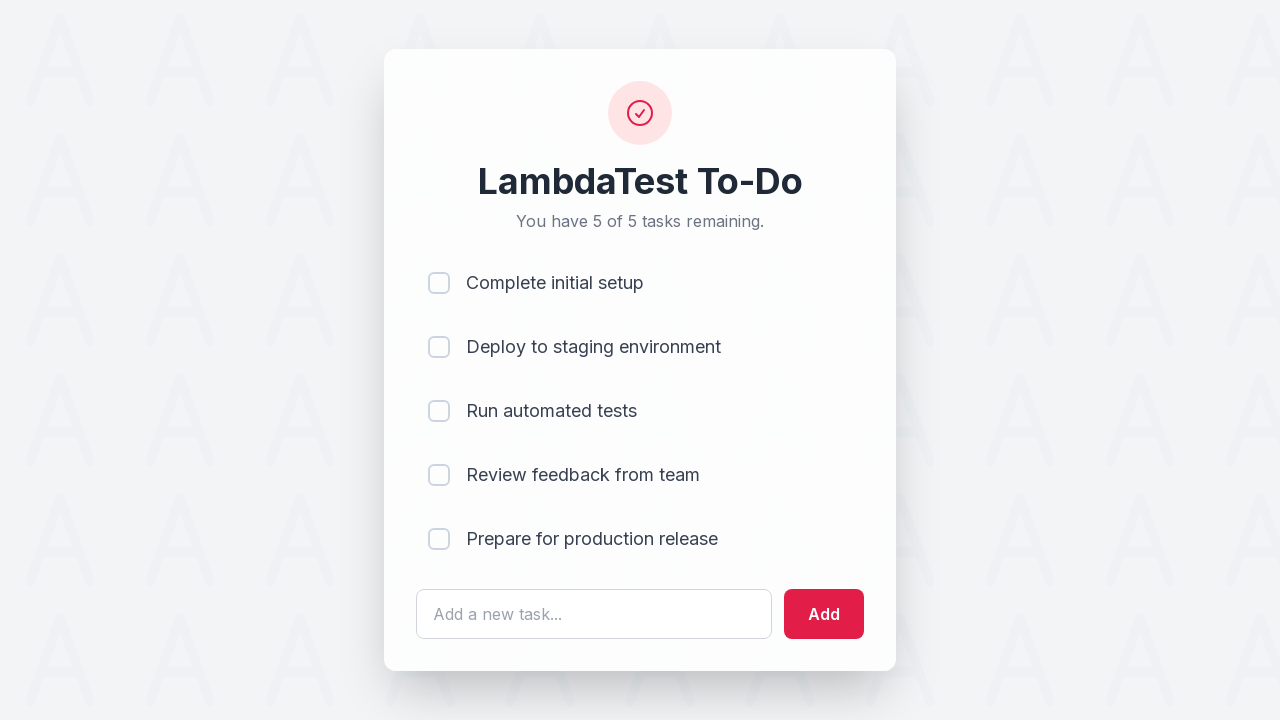

Clicked todo input field for item 1 at (594, 614) on #sampletodotext
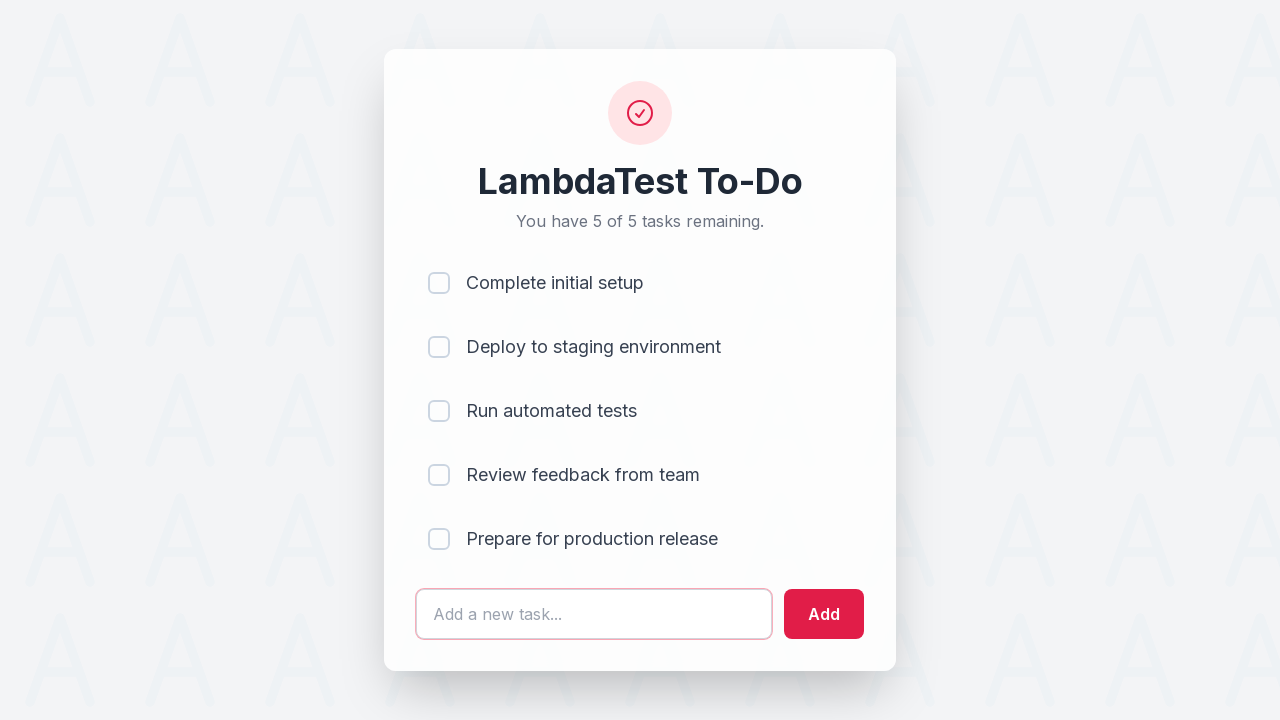

Filled input field with 'Adding a new item 1' on #sampletodotext
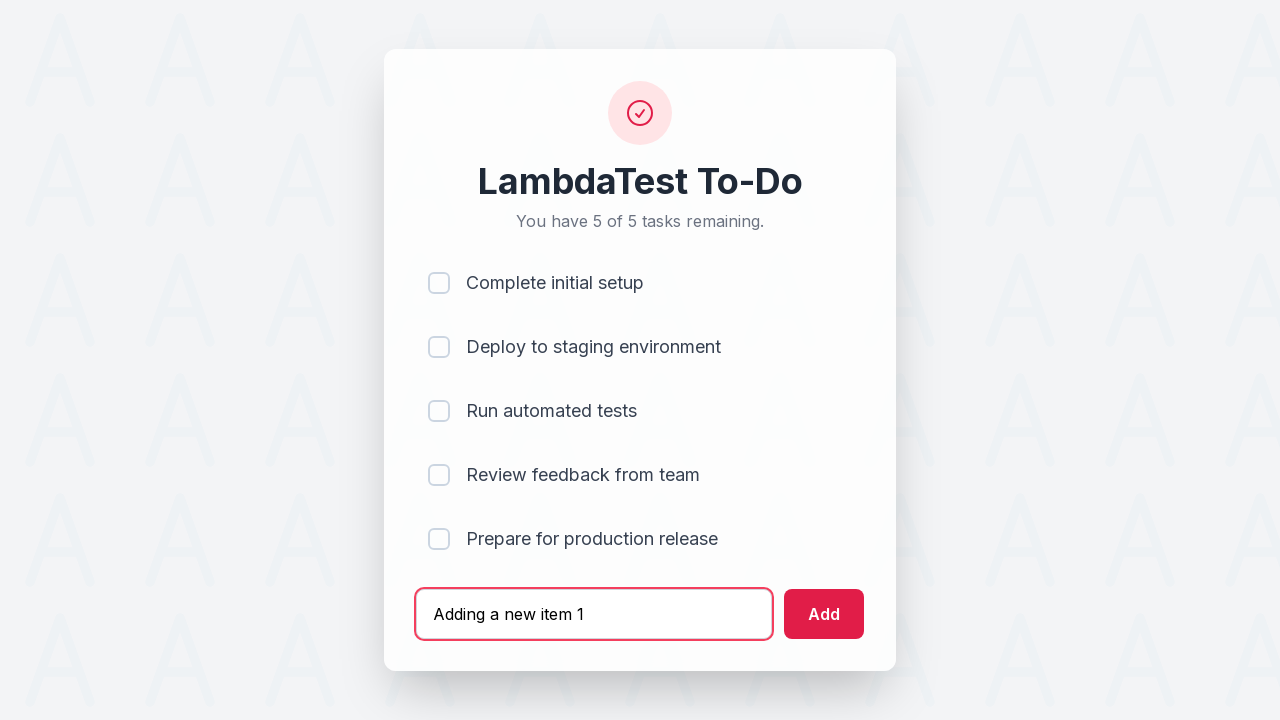

Pressed Enter to add item 1 to the list on #sampletodotext
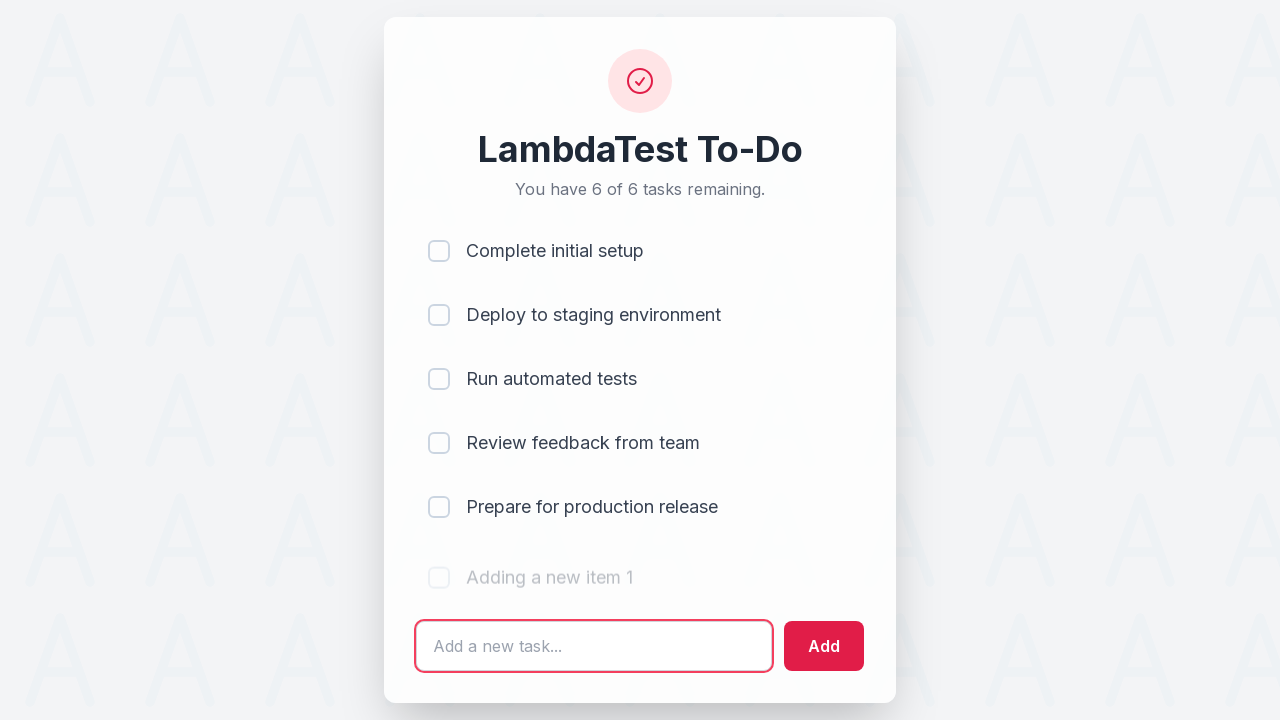

Waited 500ms for item 1 to be added
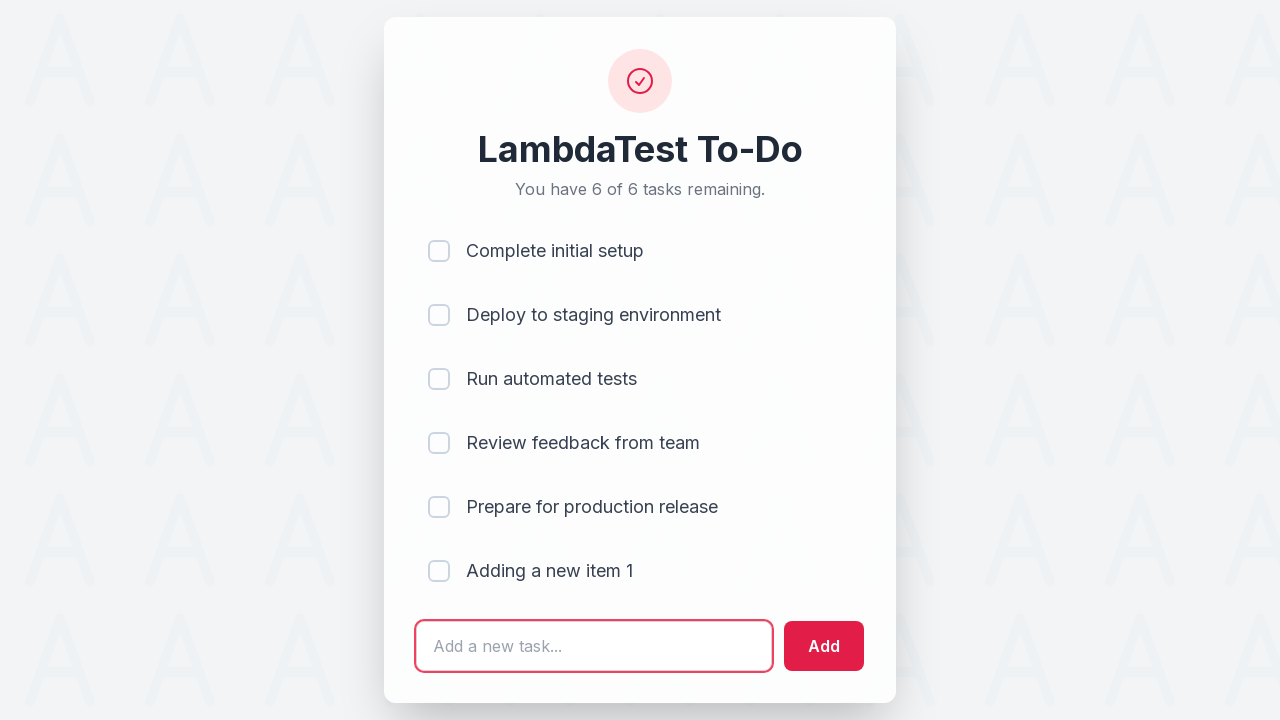

Clicked todo input field for item 2 at (594, 646) on #sampletodotext
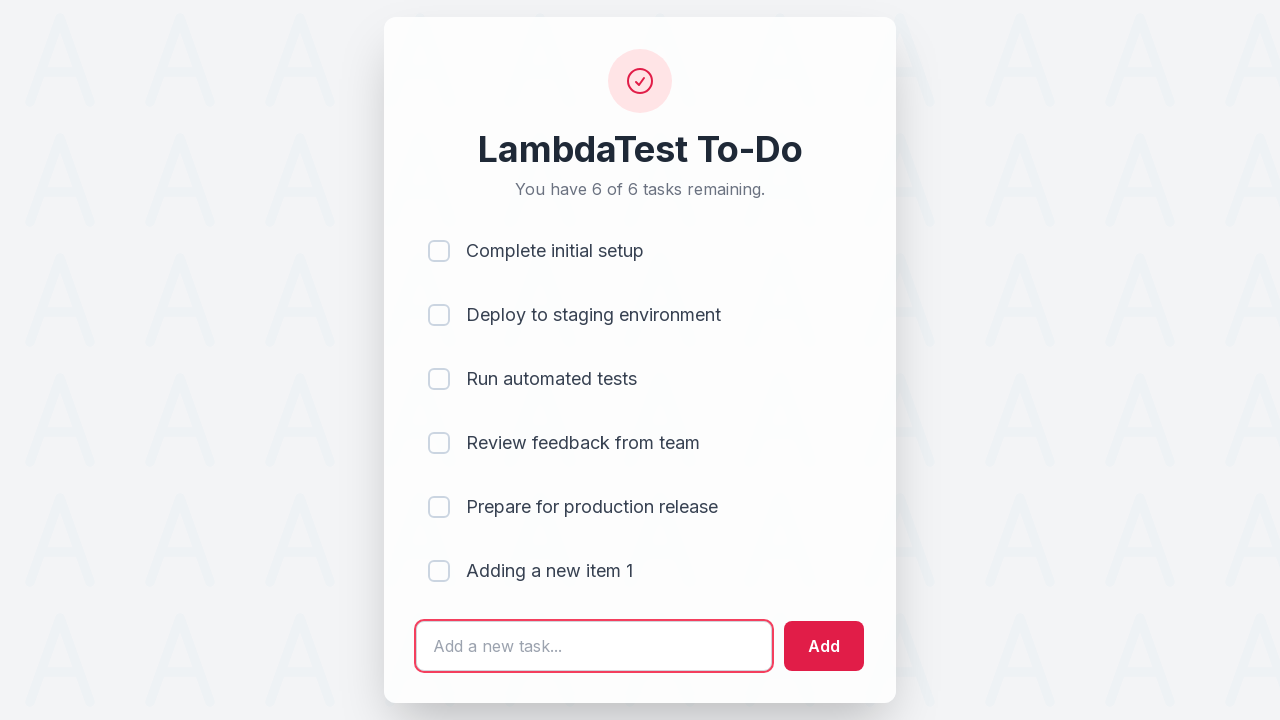

Filled input field with 'Adding a new item 2' on #sampletodotext
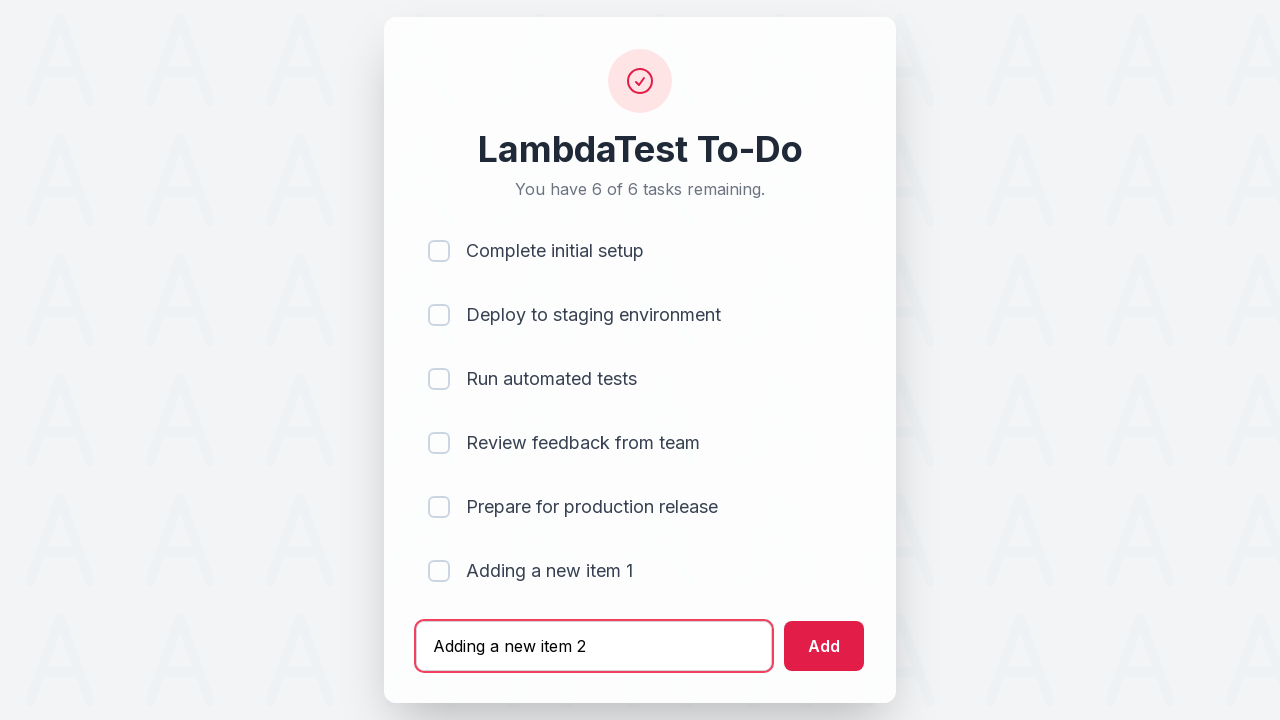

Pressed Enter to add item 2 to the list on #sampletodotext
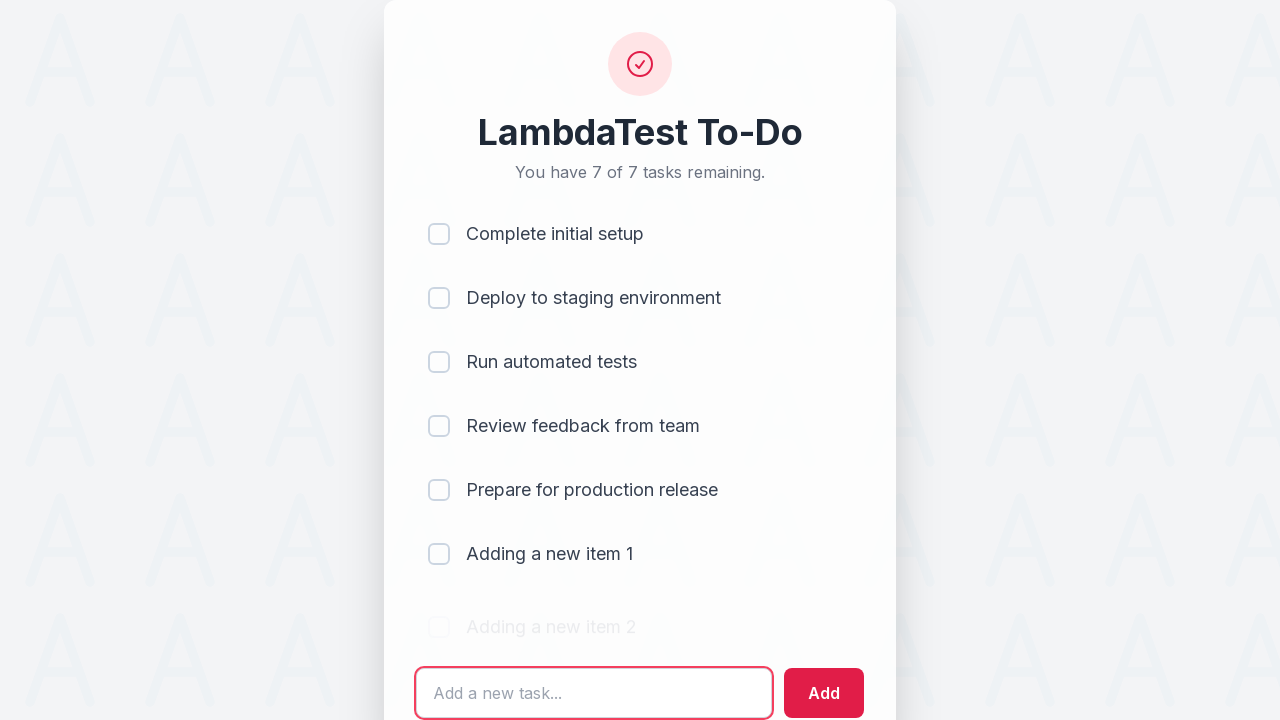

Waited 500ms for item 2 to be added
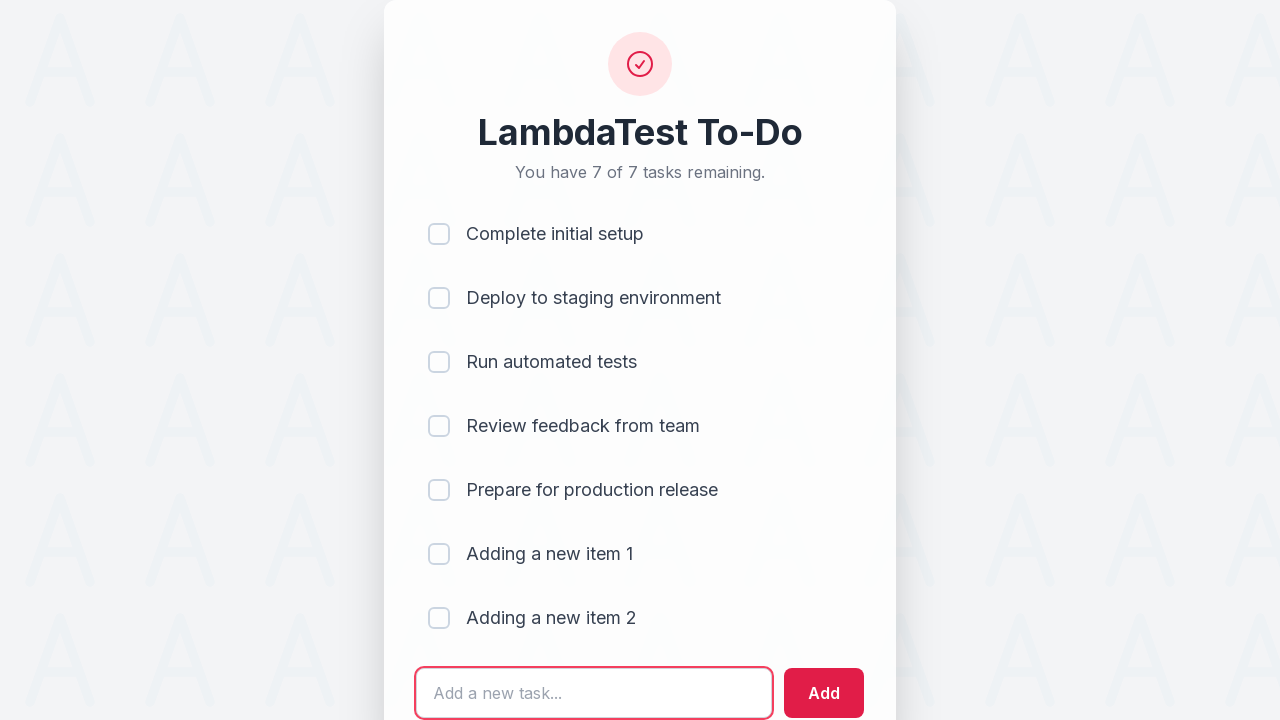

Clicked todo input field for item 3 at (594, 693) on #sampletodotext
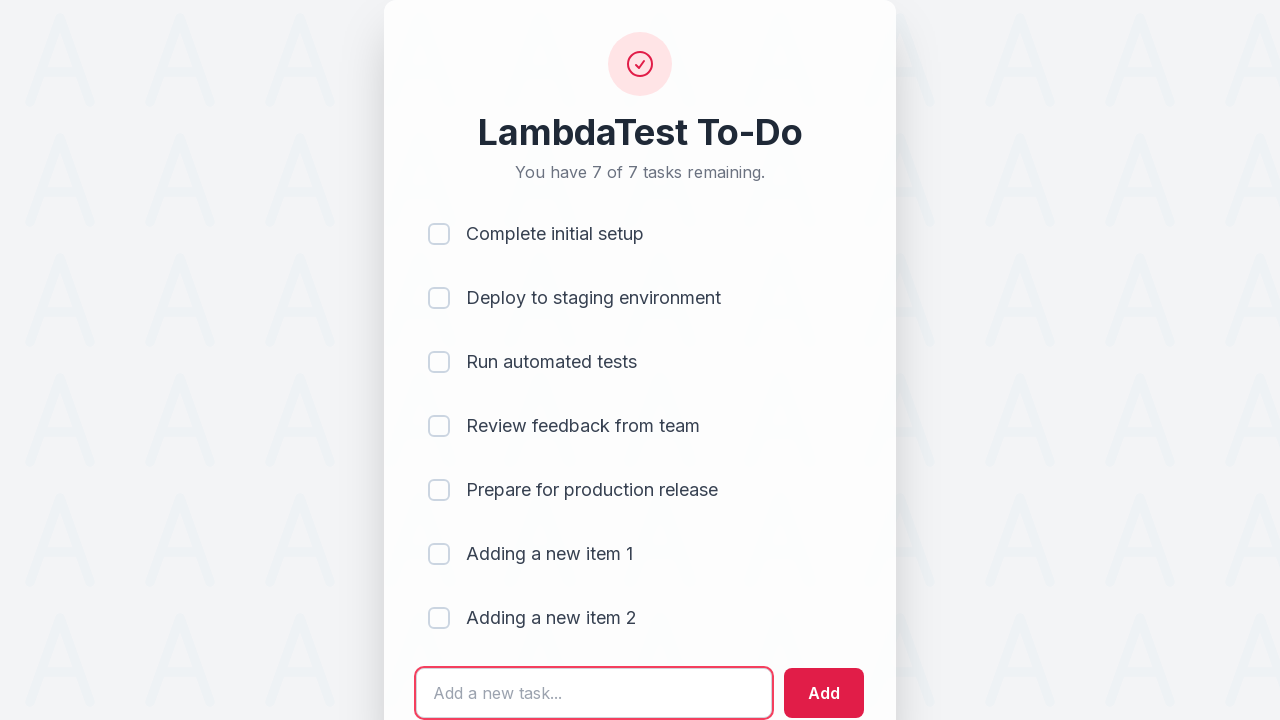

Filled input field with 'Adding a new item 3' on #sampletodotext
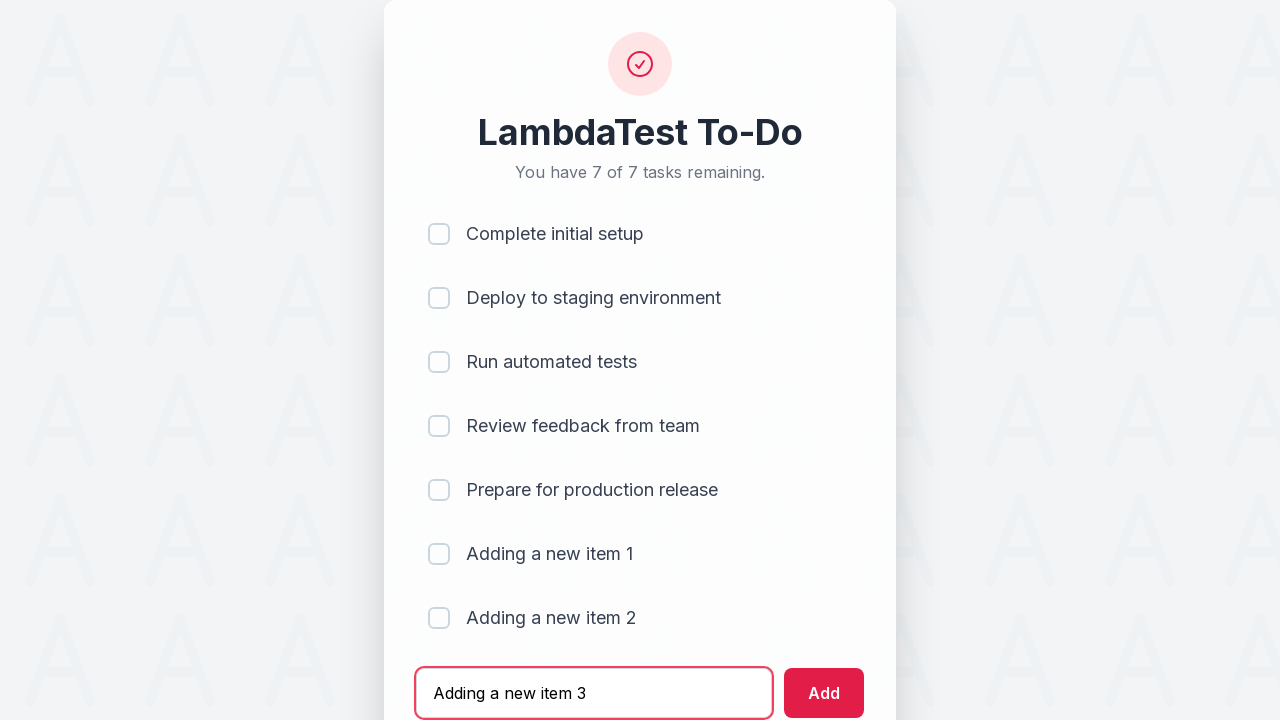

Pressed Enter to add item 3 to the list on #sampletodotext
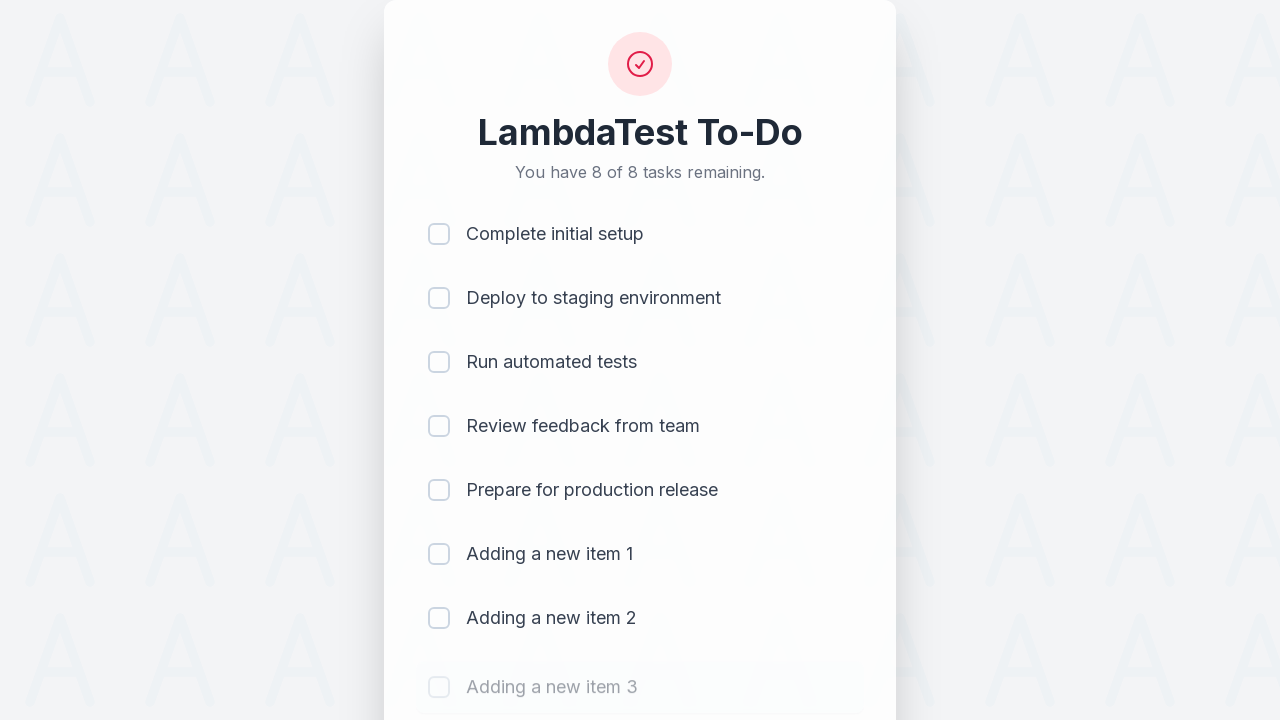

Waited 500ms for item 3 to be added
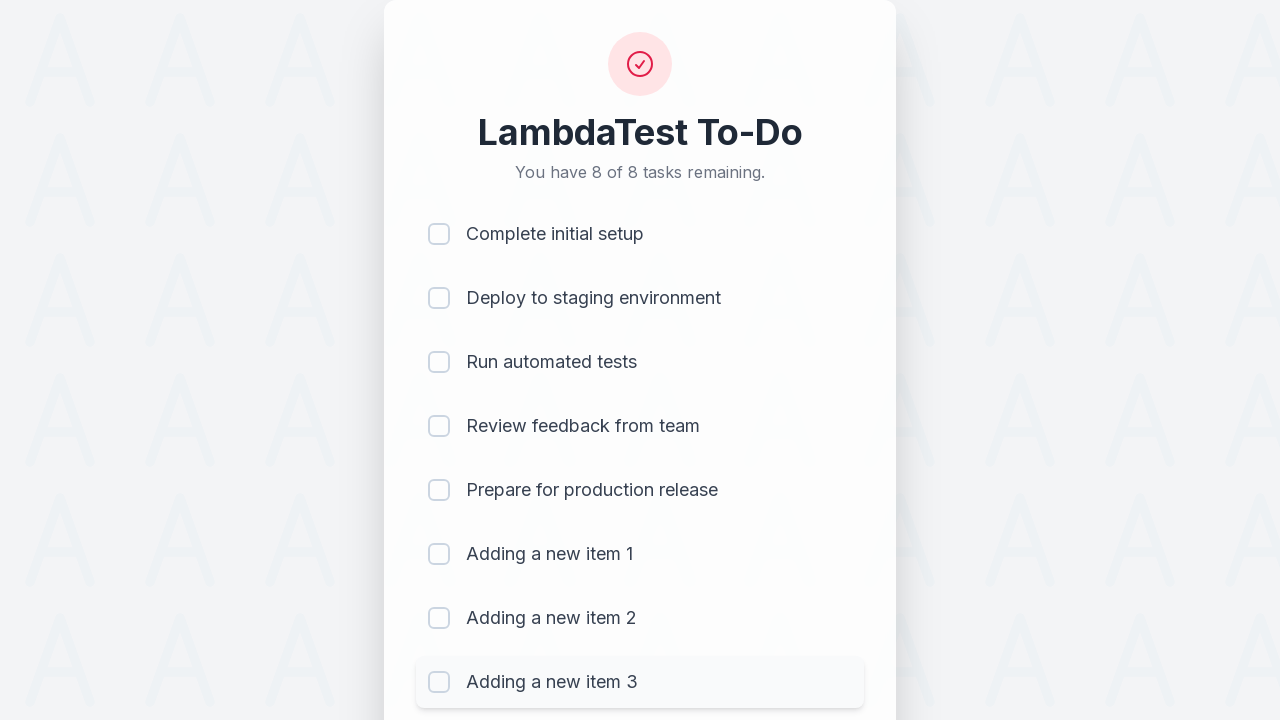

Clicked todo input field for item 4 at (594, 663) on #sampletodotext
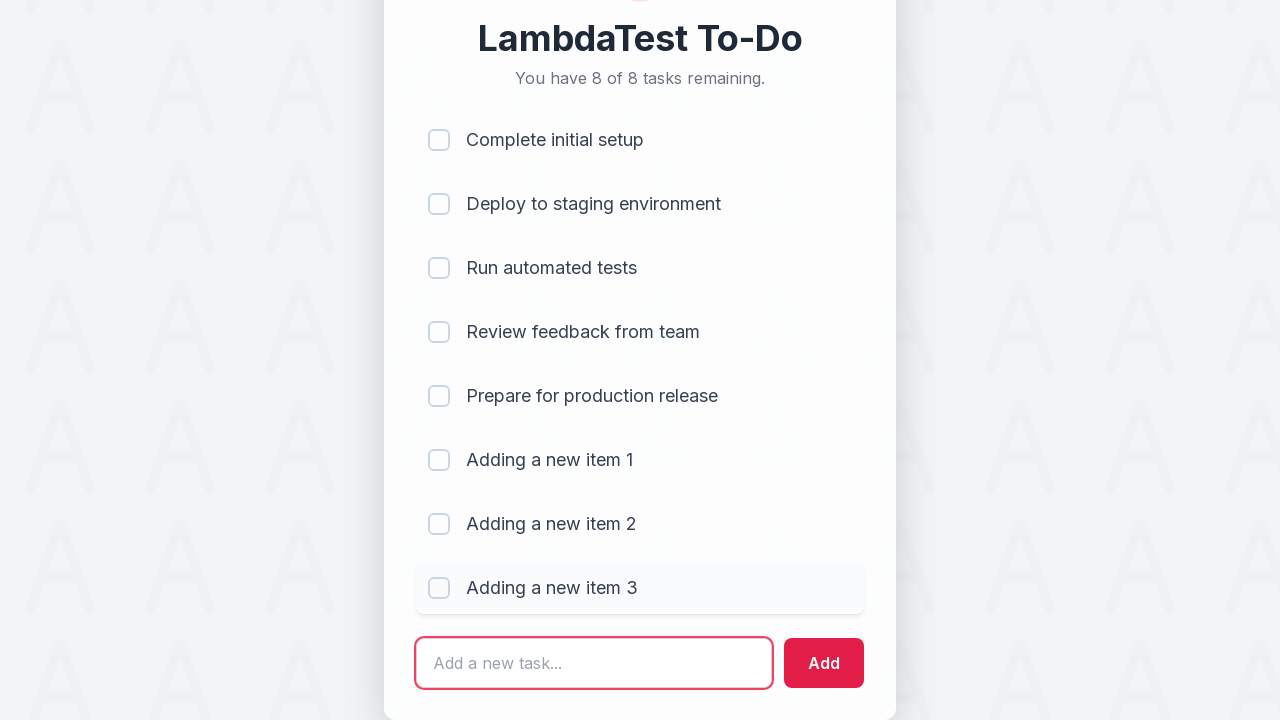

Filled input field with 'Adding a new item 4' on #sampletodotext
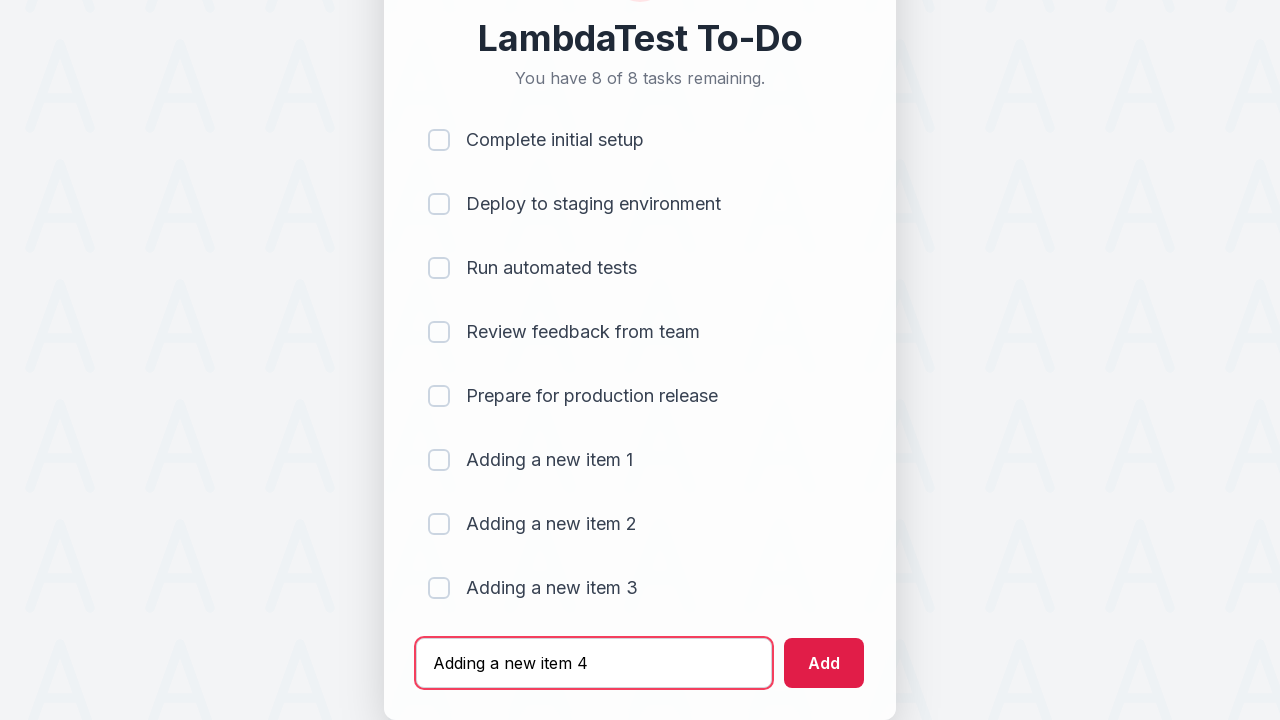

Pressed Enter to add item 4 to the list on #sampletodotext
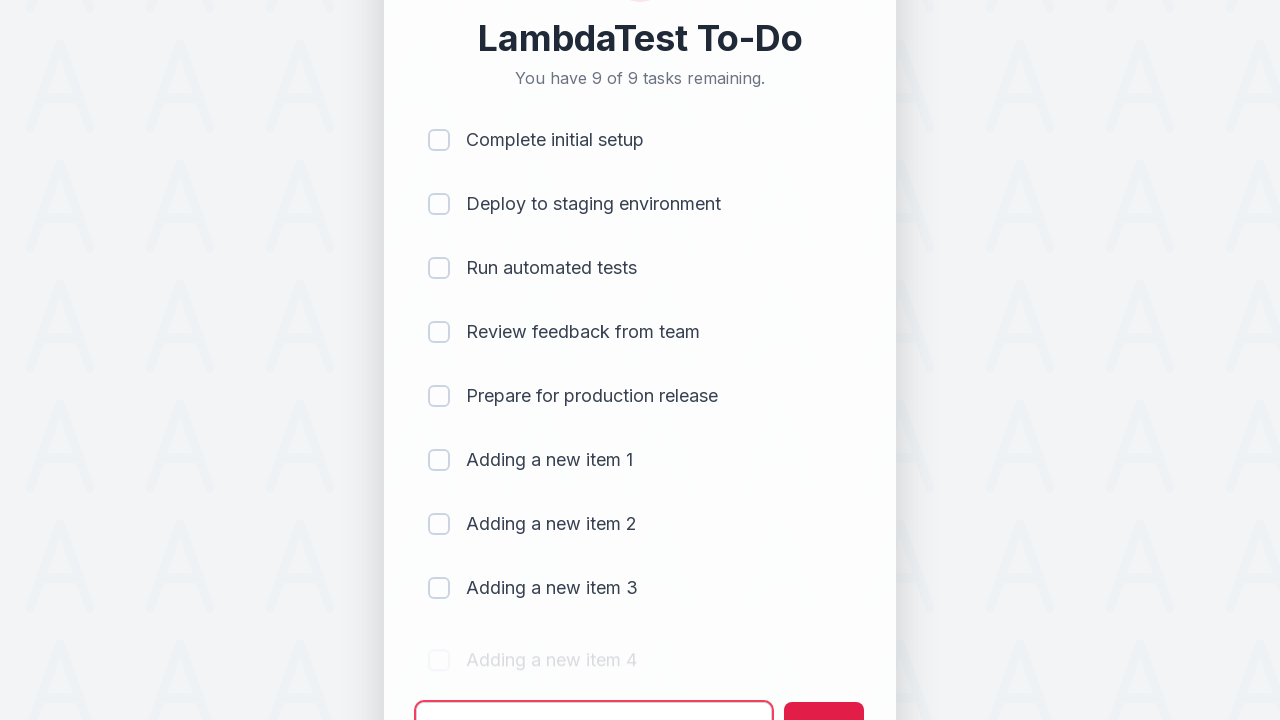

Waited 500ms for item 4 to be added
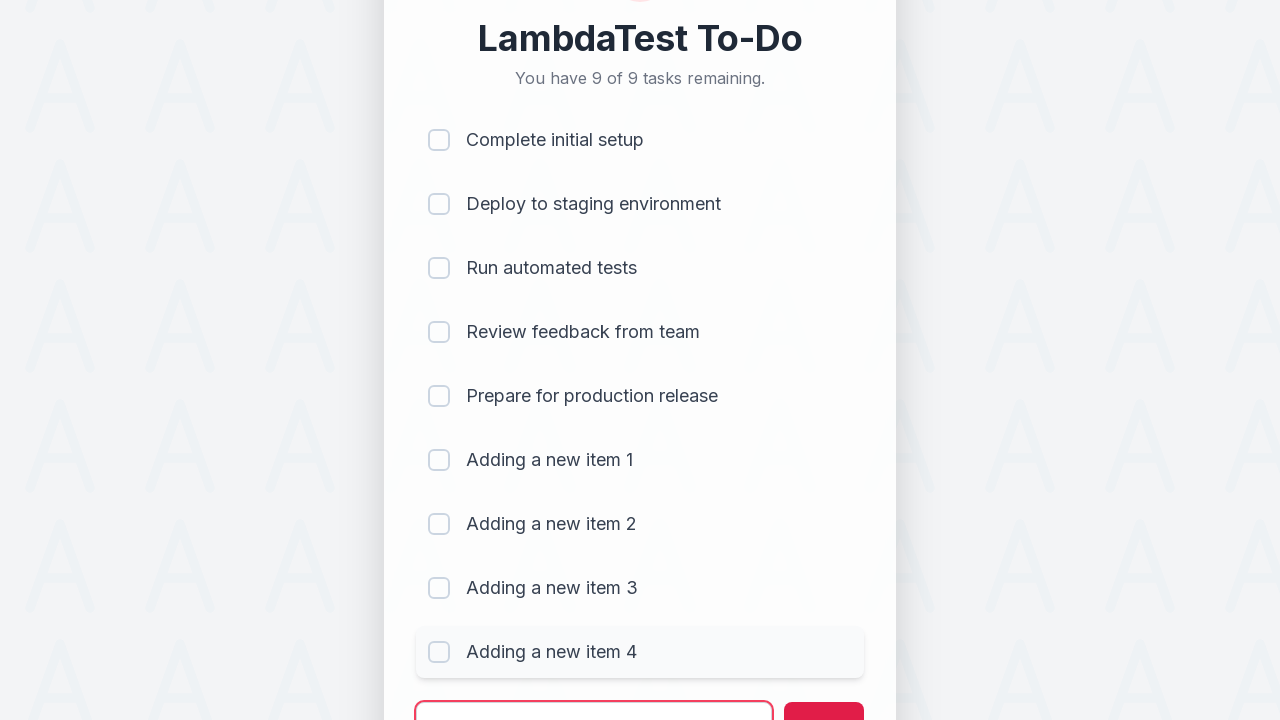

Clicked todo input field for item 5 at (594, 695) on #sampletodotext
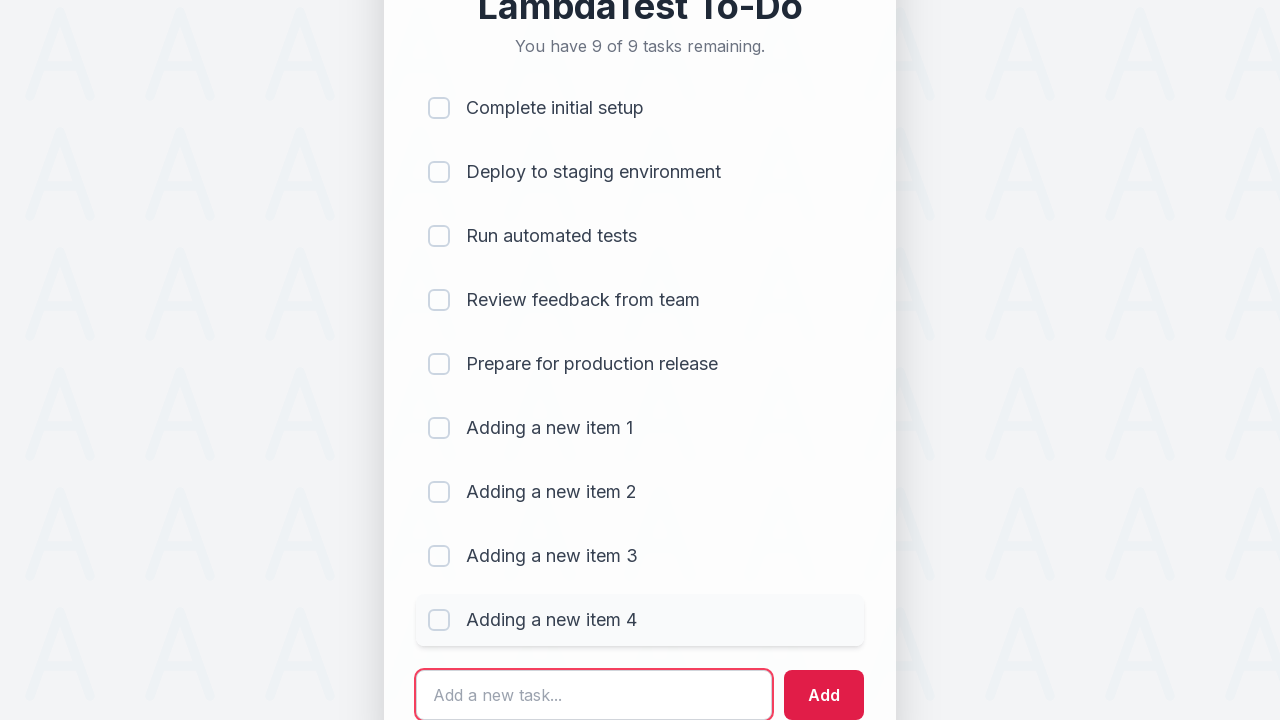

Filled input field with 'Adding a new item 5' on #sampletodotext
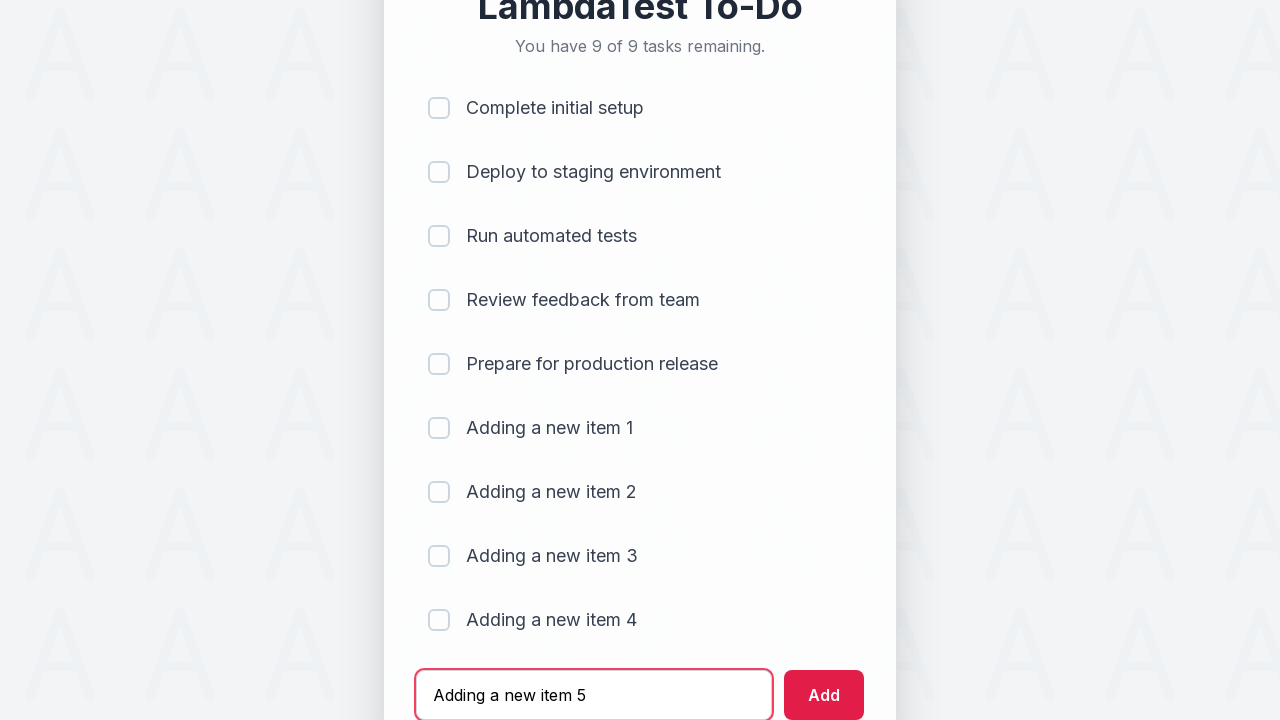

Pressed Enter to add item 5 to the list on #sampletodotext
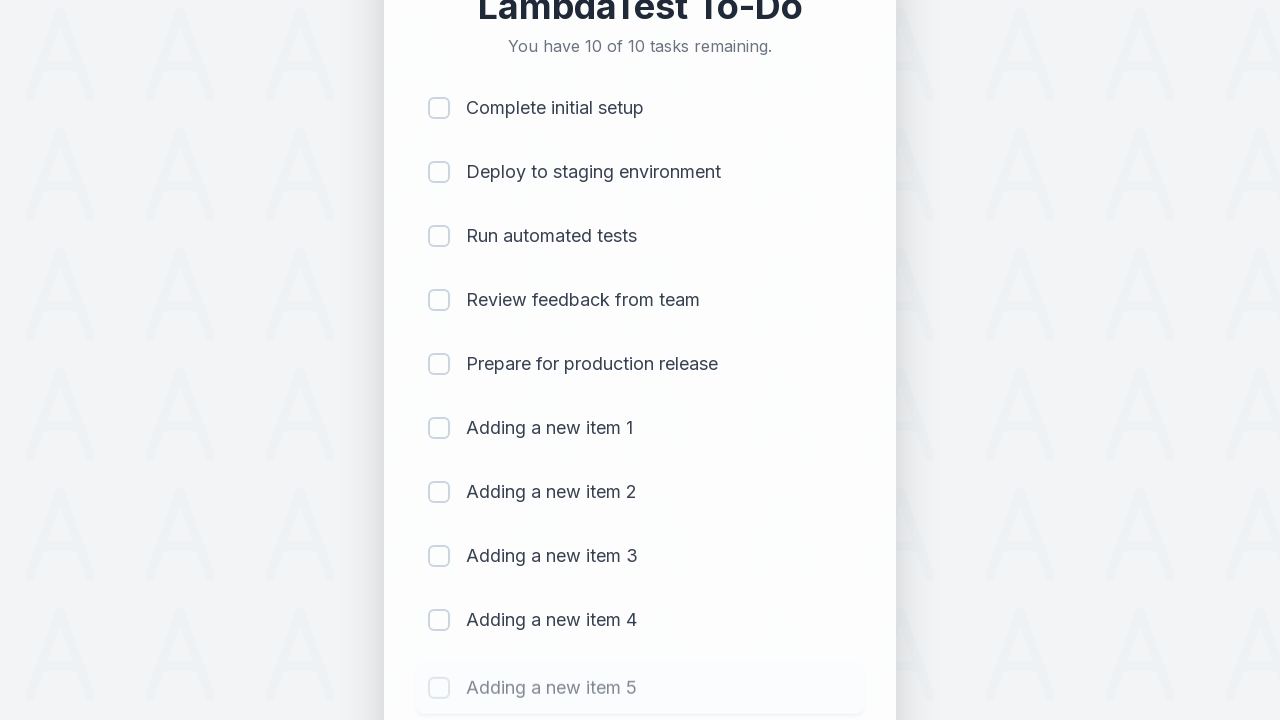

Waited 500ms for item 5 to be added
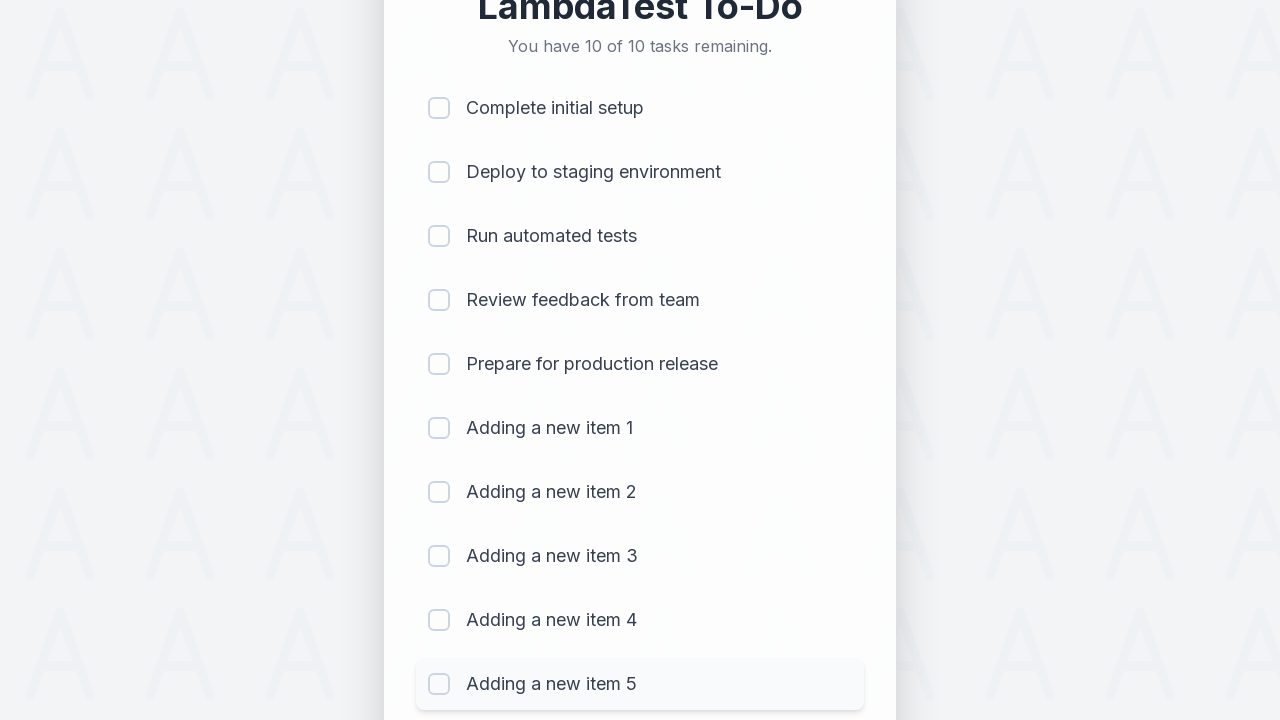

Clicked checkbox for item 1 to mark as completed at (439, 108) on (//input[@type='checkbox'])[1]
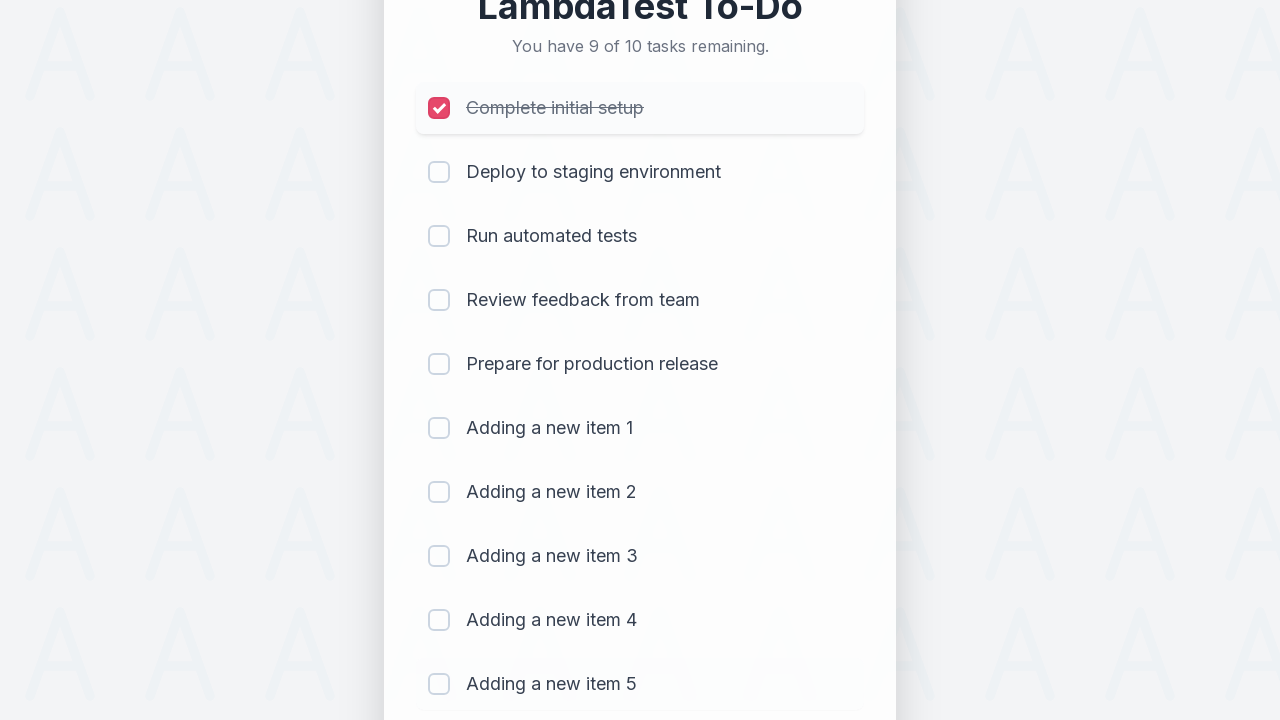

Waited 300ms for item 1 to be marked as completed
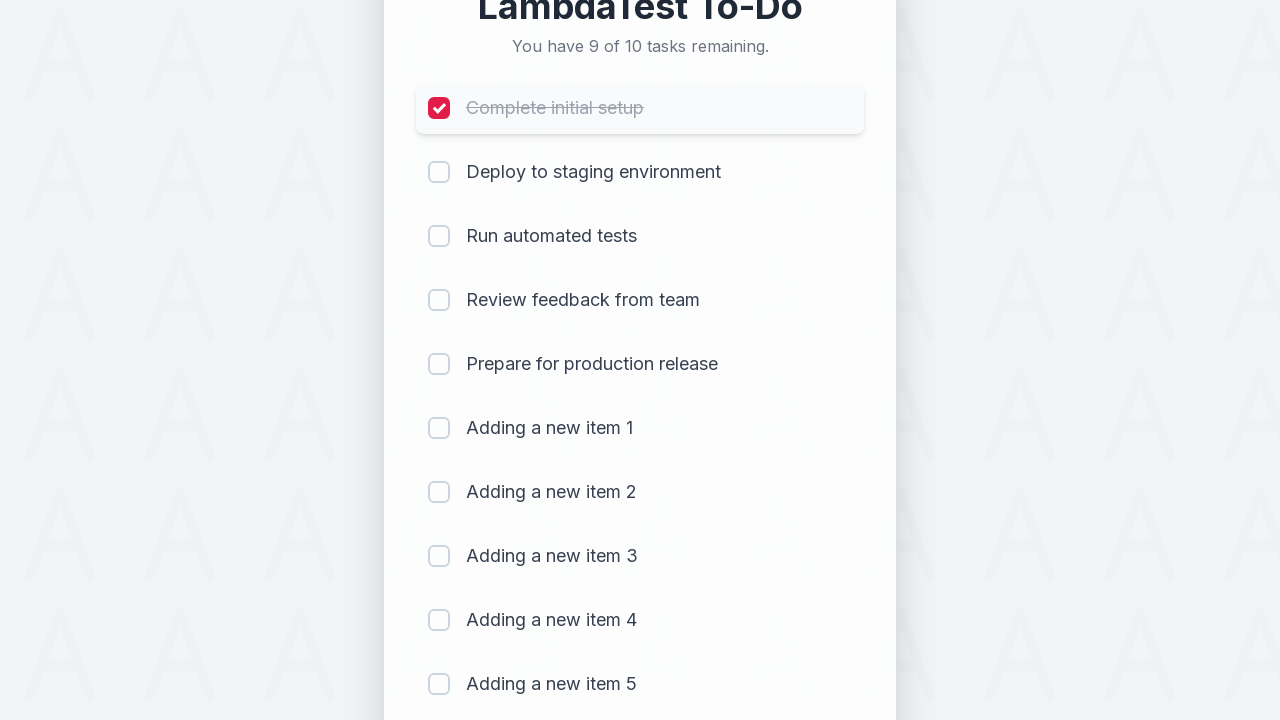

Clicked checkbox for item 2 to mark as completed at (439, 172) on (//input[@type='checkbox'])[2]
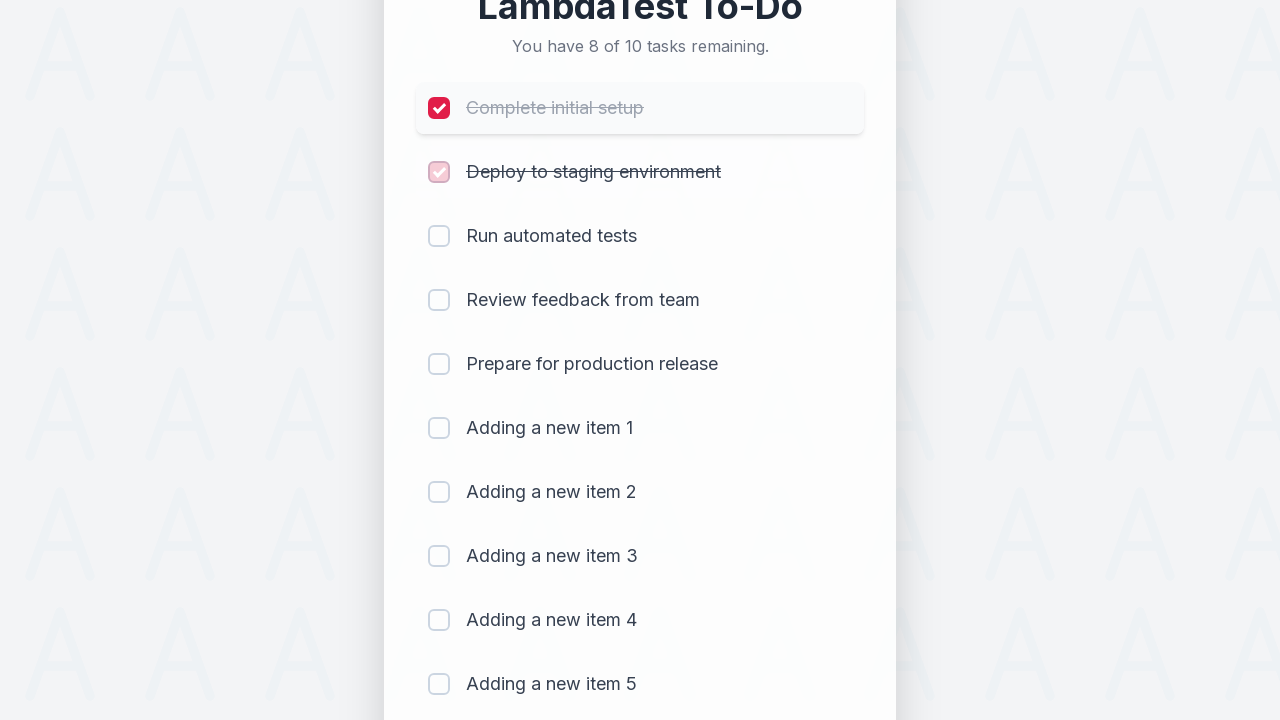

Waited 300ms for item 2 to be marked as completed
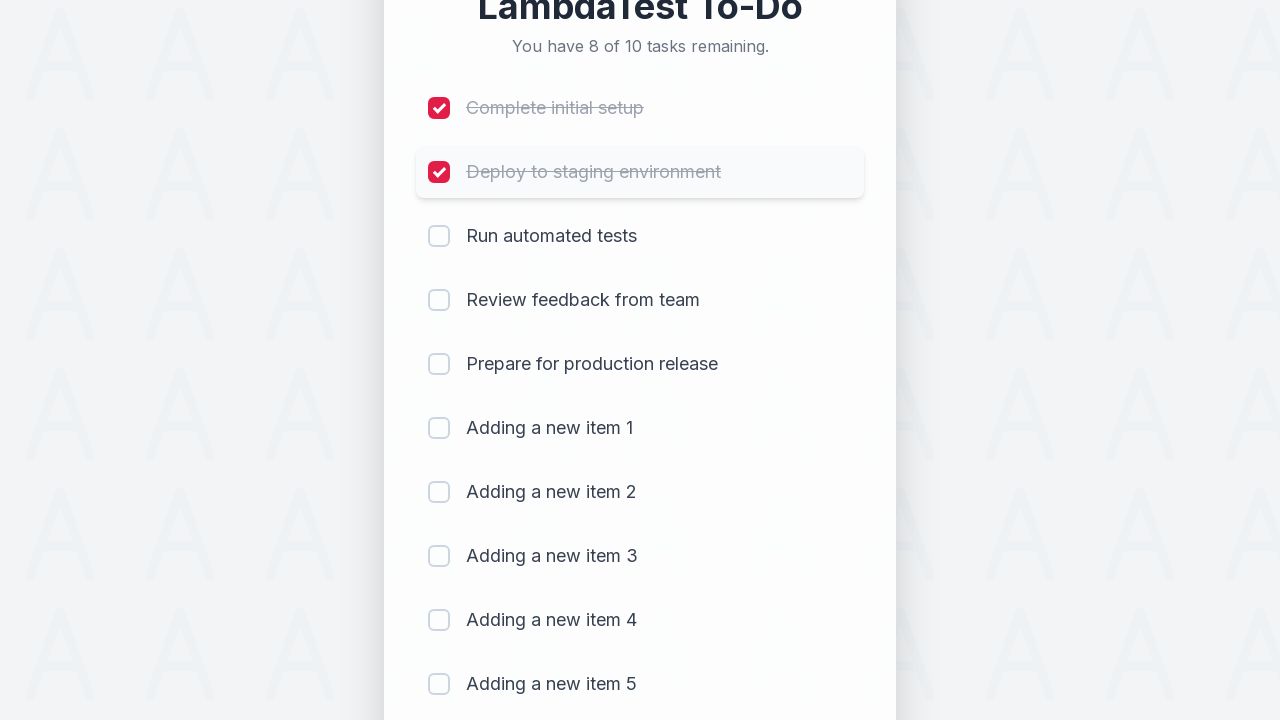

Clicked checkbox for item 3 to mark as completed at (439, 236) on (//input[@type='checkbox'])[3]
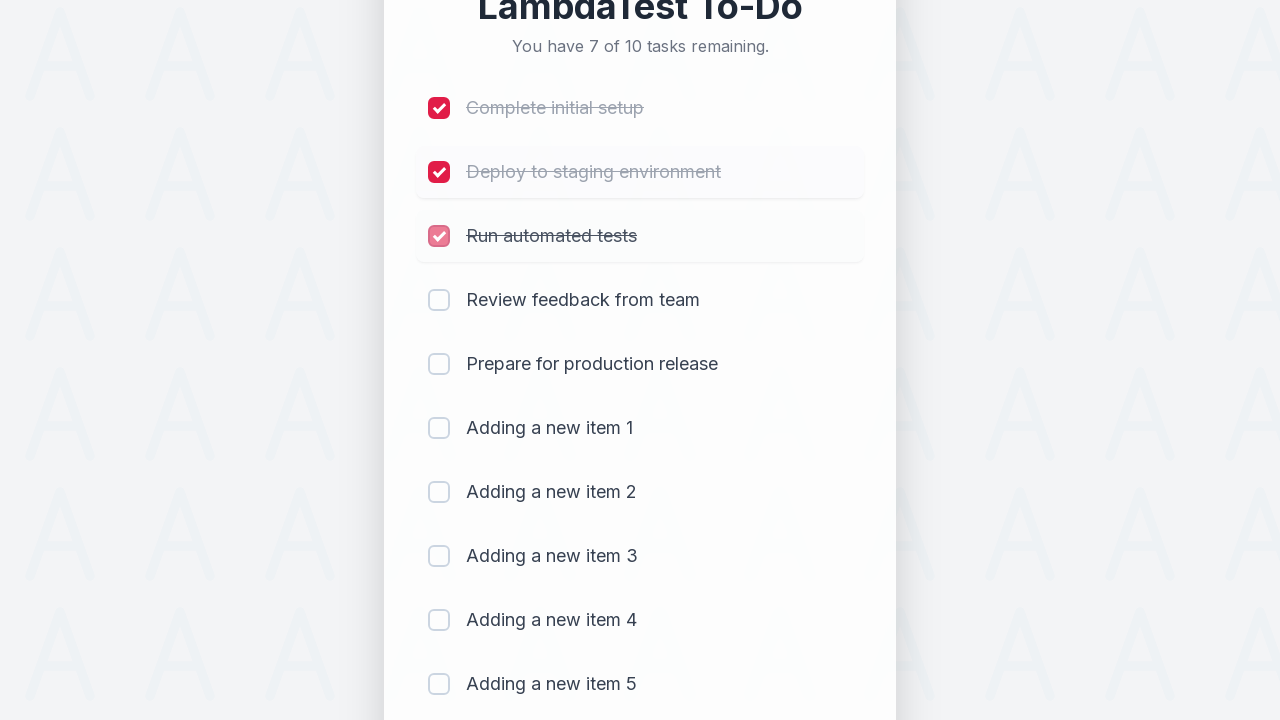

Waited 300ms for item 3 to be marked as completed
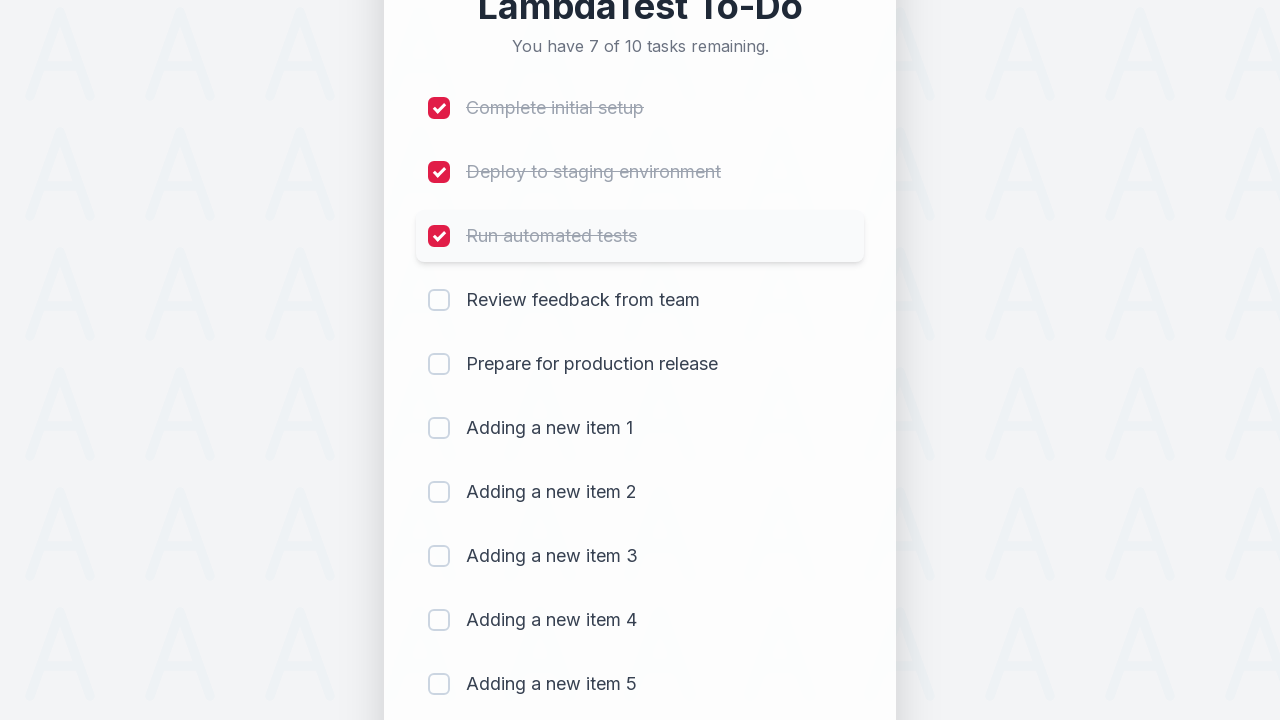

Clicked checkbox for item 4 to mark as completed at (439, 300) on (//input[@type='checkbox'])[4]
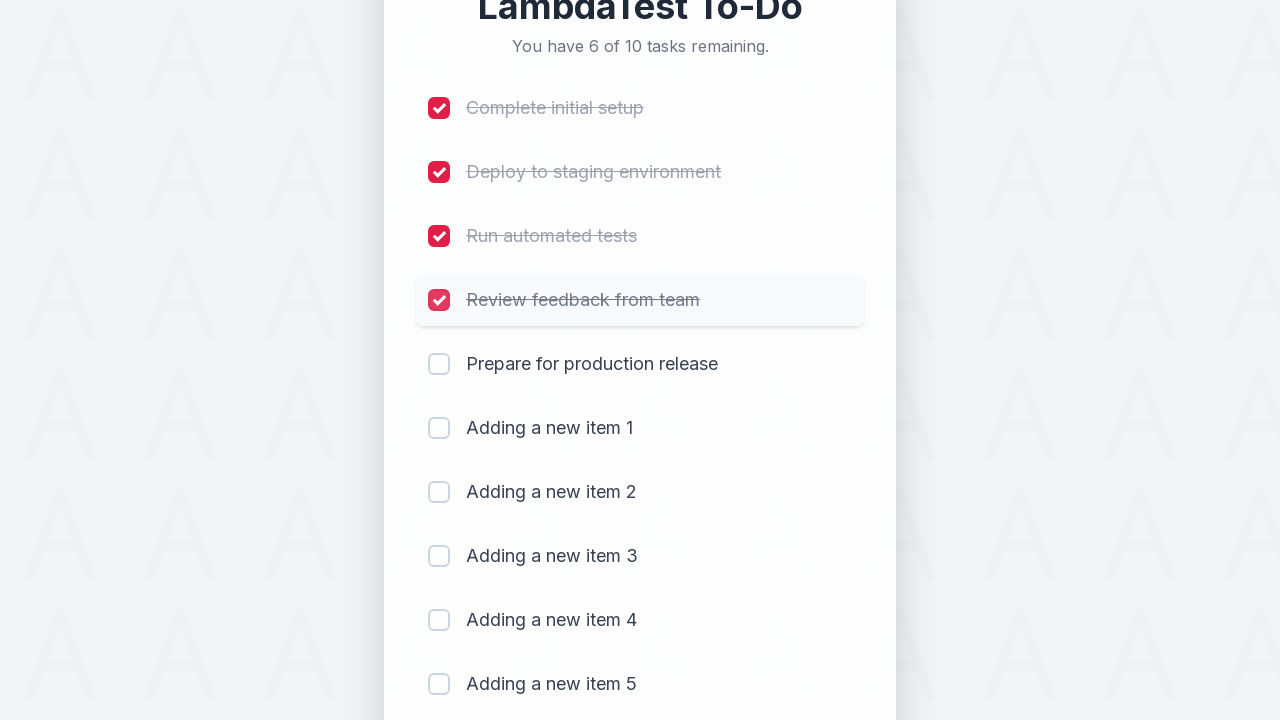

Waited 300ms for item 4 to be marked as completed
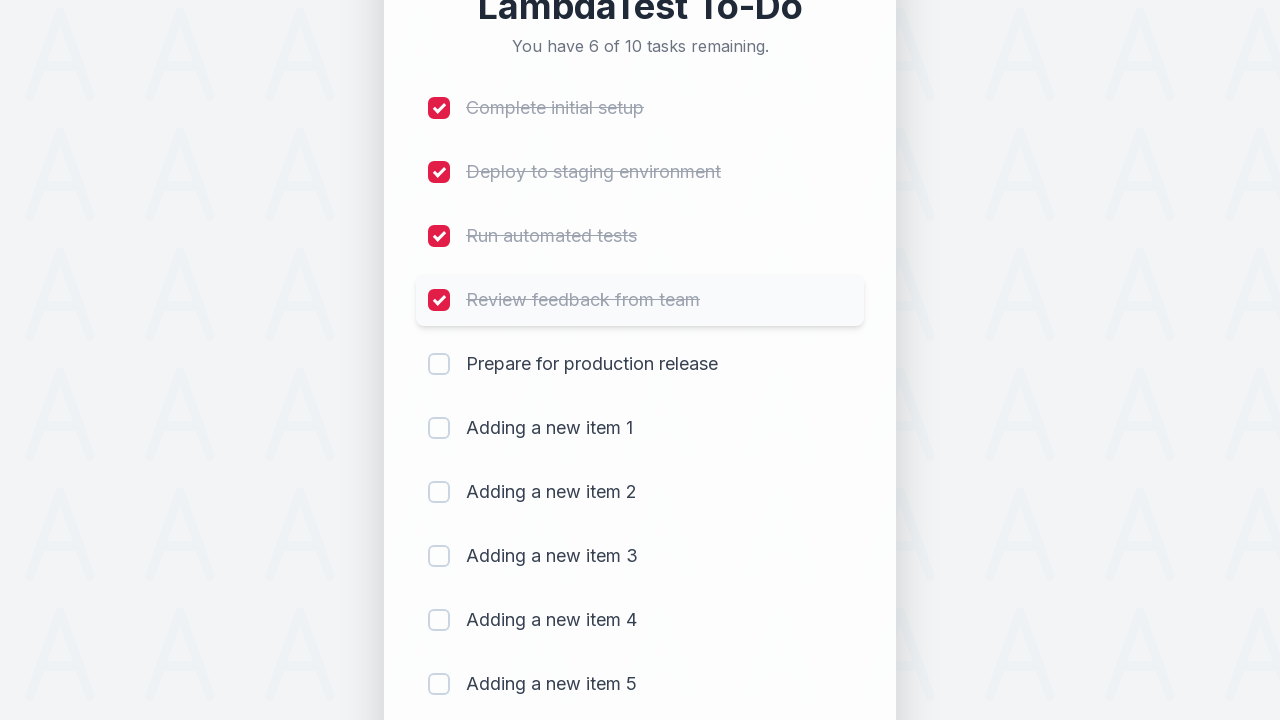

Clicked checkbox for item 5 to mark as completed at (439, 364) on (//input[@type='checkbox'])[5]
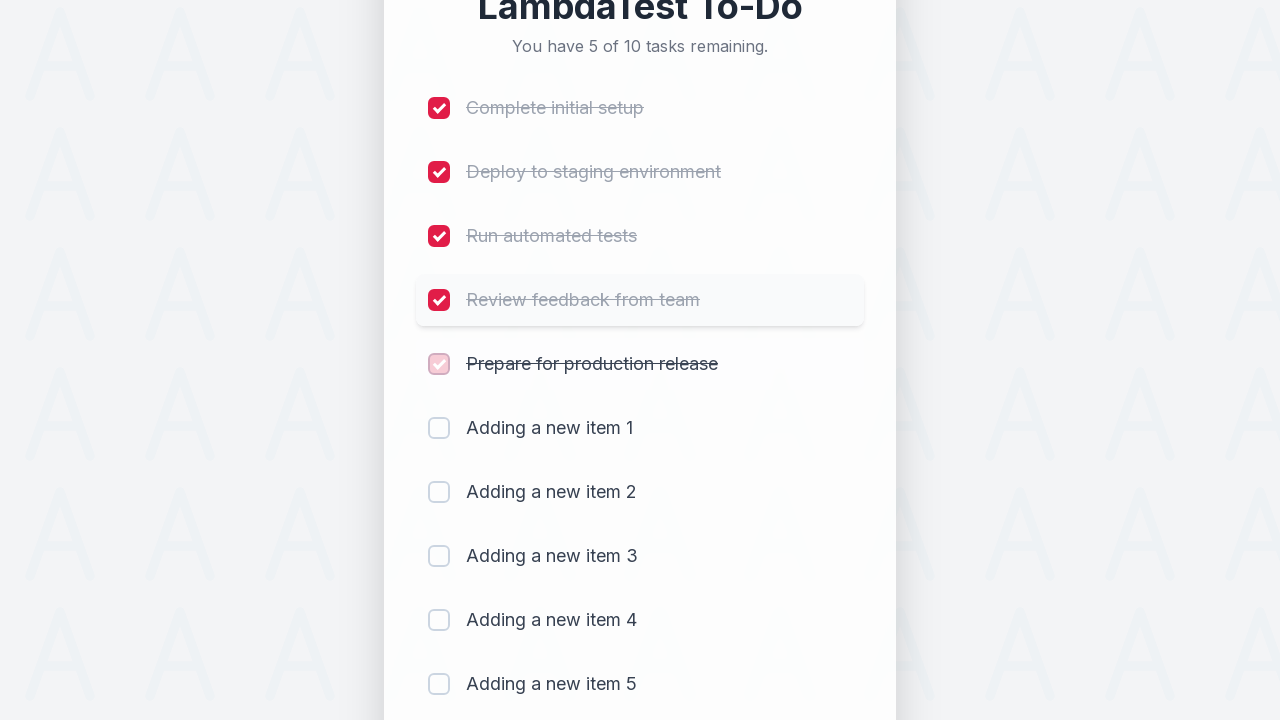

Waited 300ms for item 5 to be marked as completed
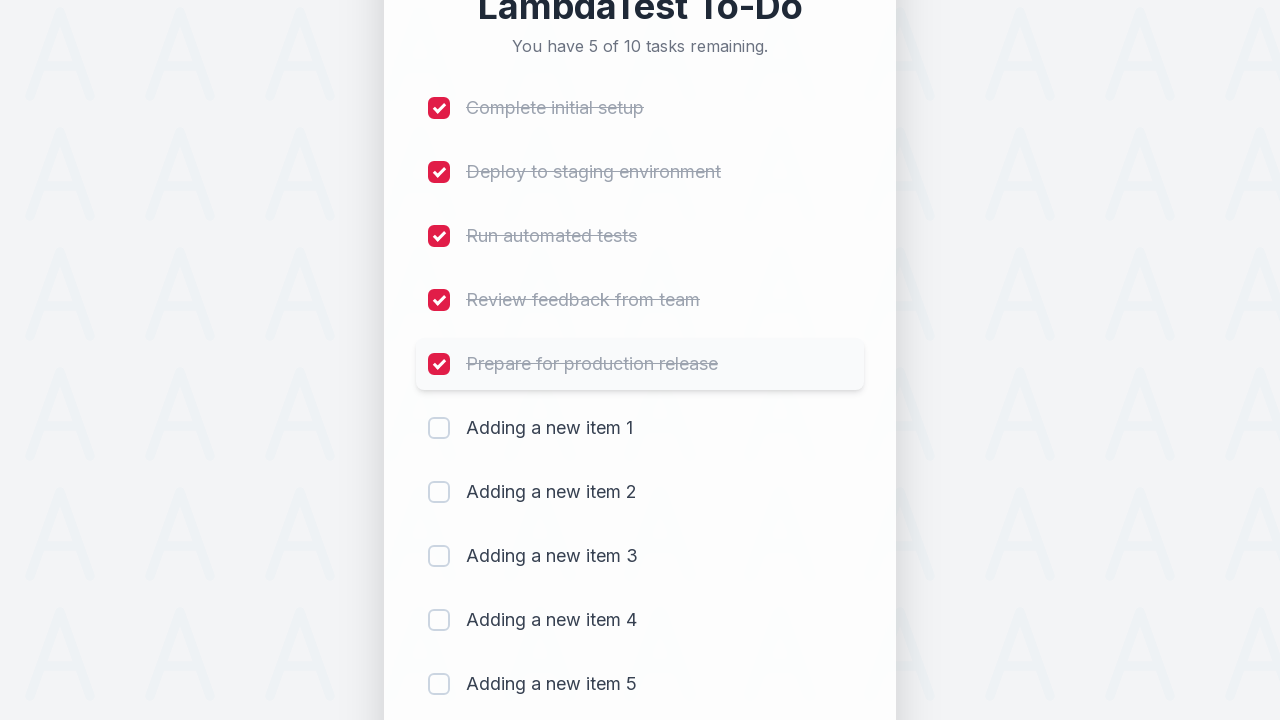

Clicked checkbox for item 6 to mark as completed at (439, 428) on (//input[@type='checkbox'])[6]
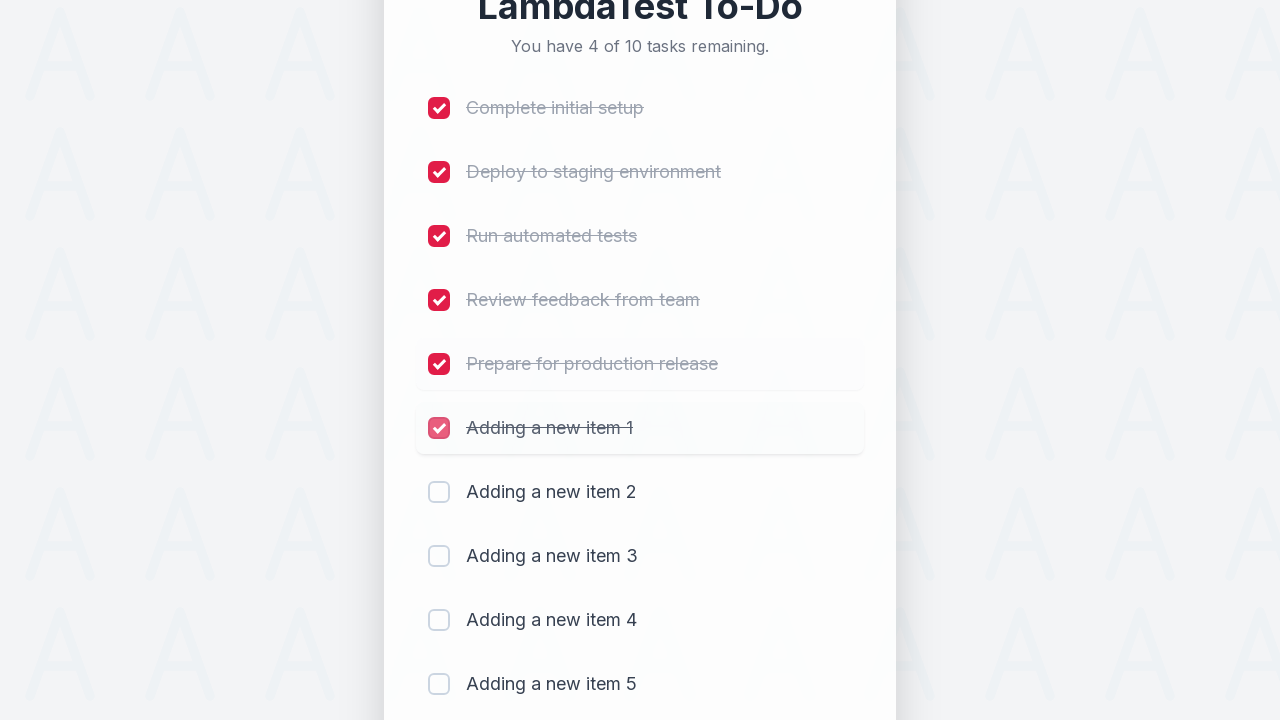

Waited 300ms for item 6 to be marked as completed
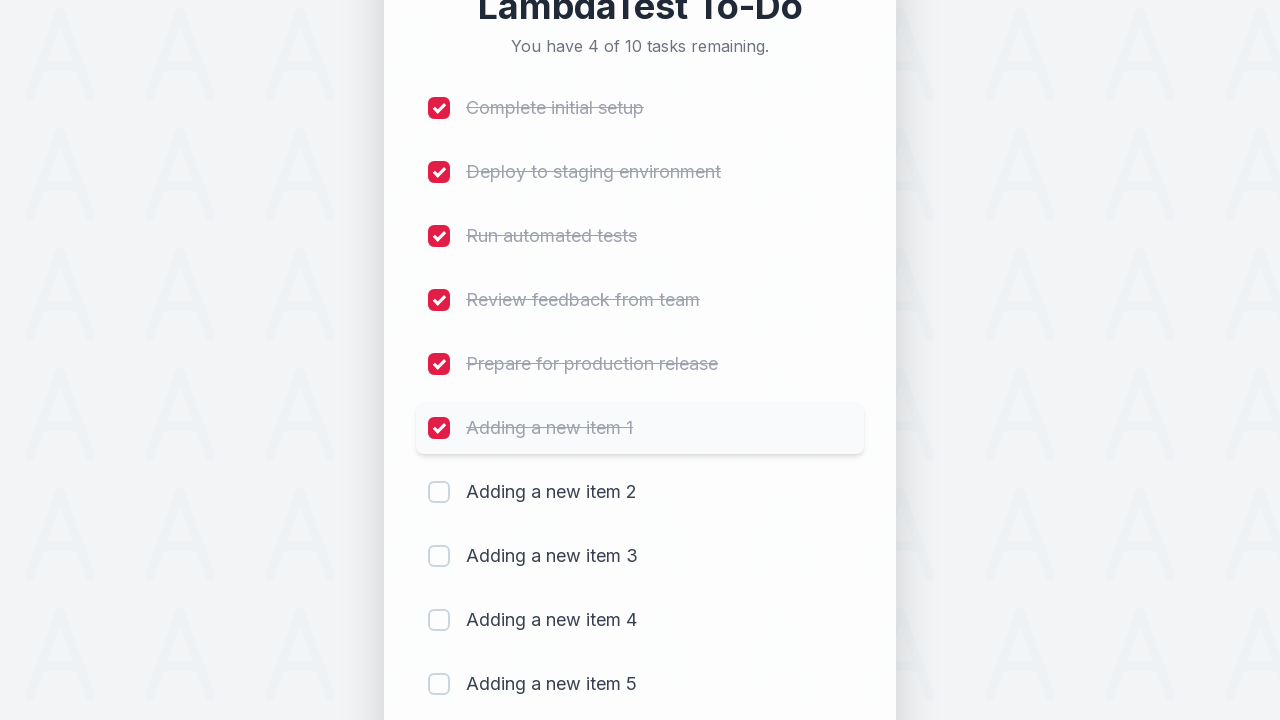

Clicked checkbox for item 7 to mark as completed at (439, 492) on (//input[@type='checkbox'])[7]
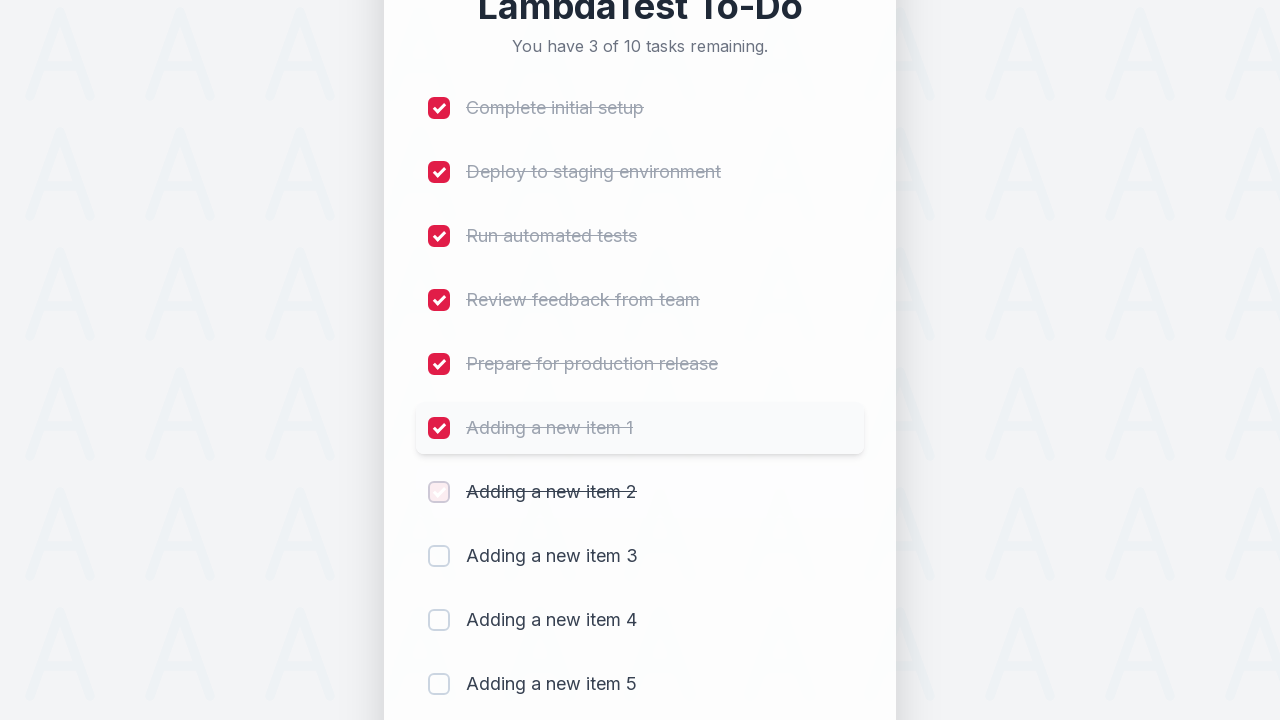

Waited 300ms for item 7 to be marked as completed
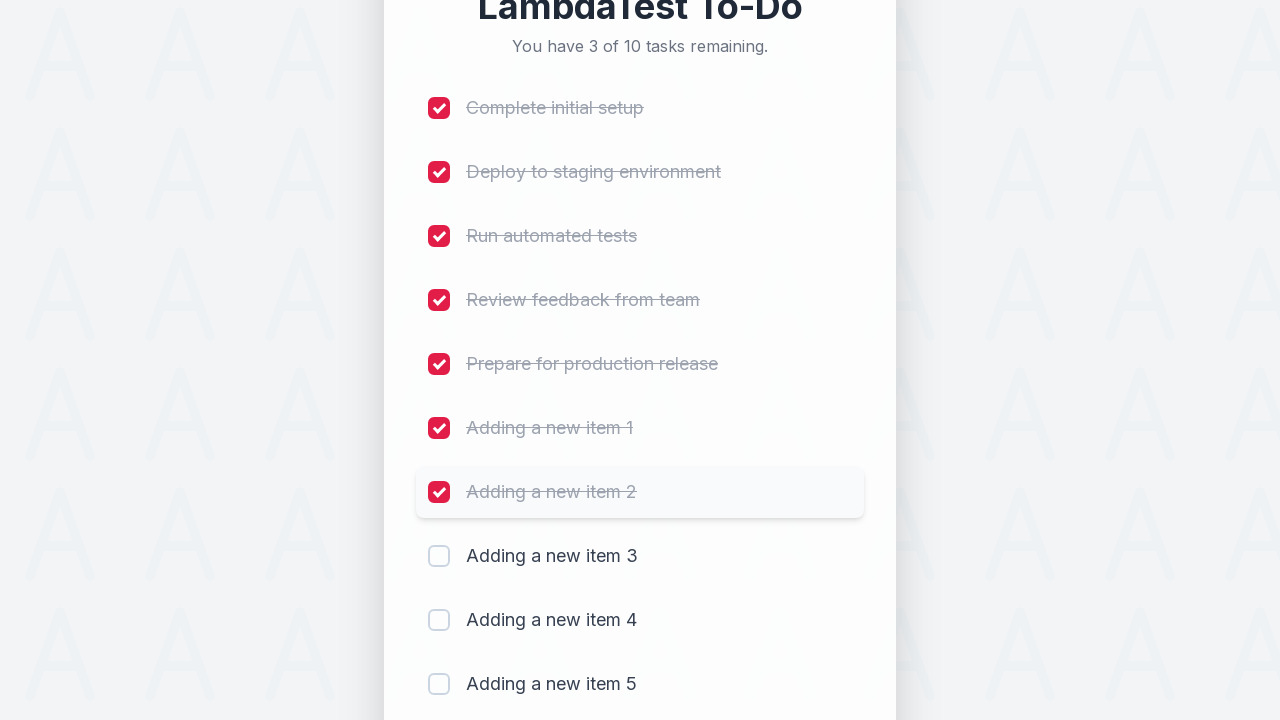

Clicked checkbox for item 8 to mark as completed at (439, 556) on (//input[@type='checkbox'])[8]
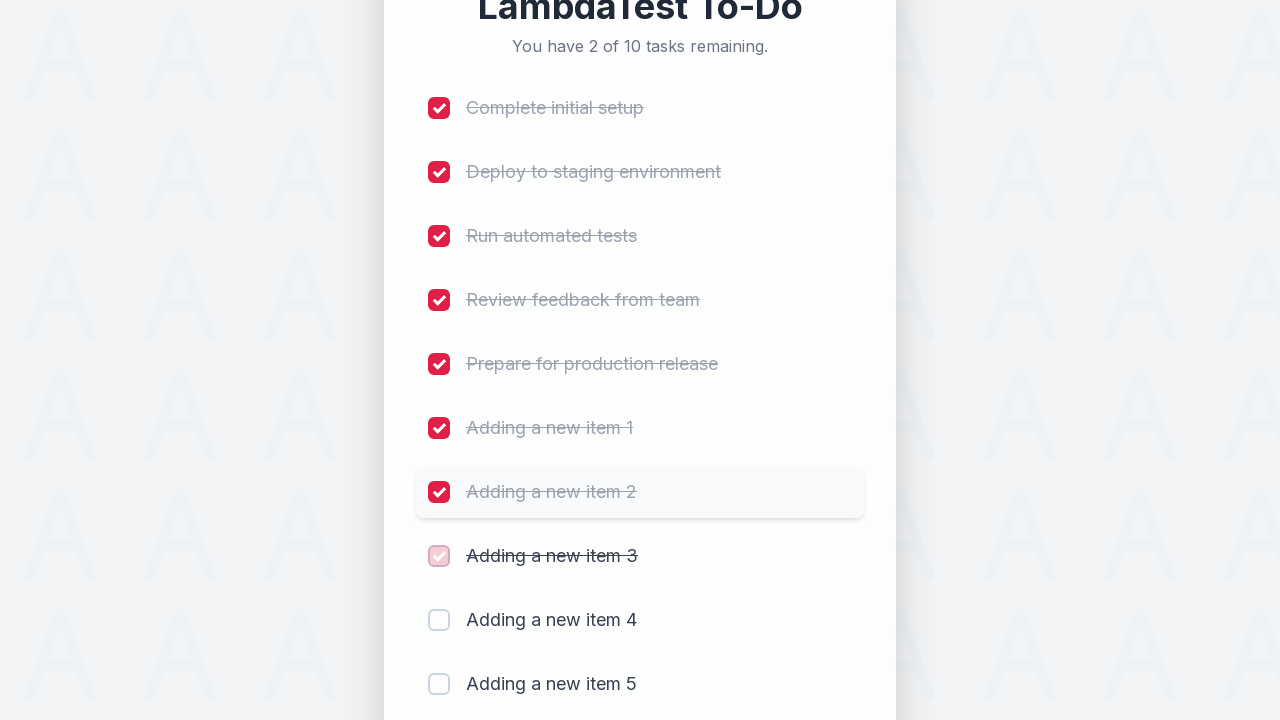

Waited 300ms for item 8 to be marked as completed
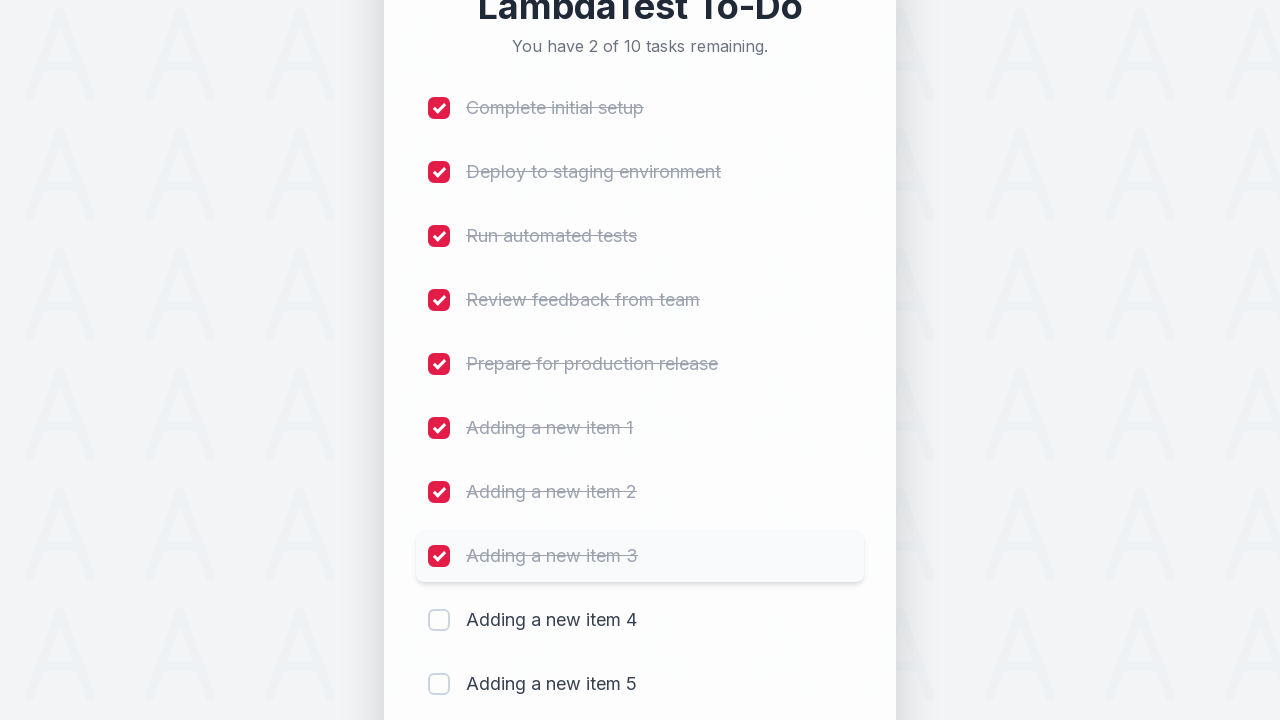

Clicked checkbox for item 9 to mark as completed at (439, 620) on (//input[@type='checkbox'])[9]
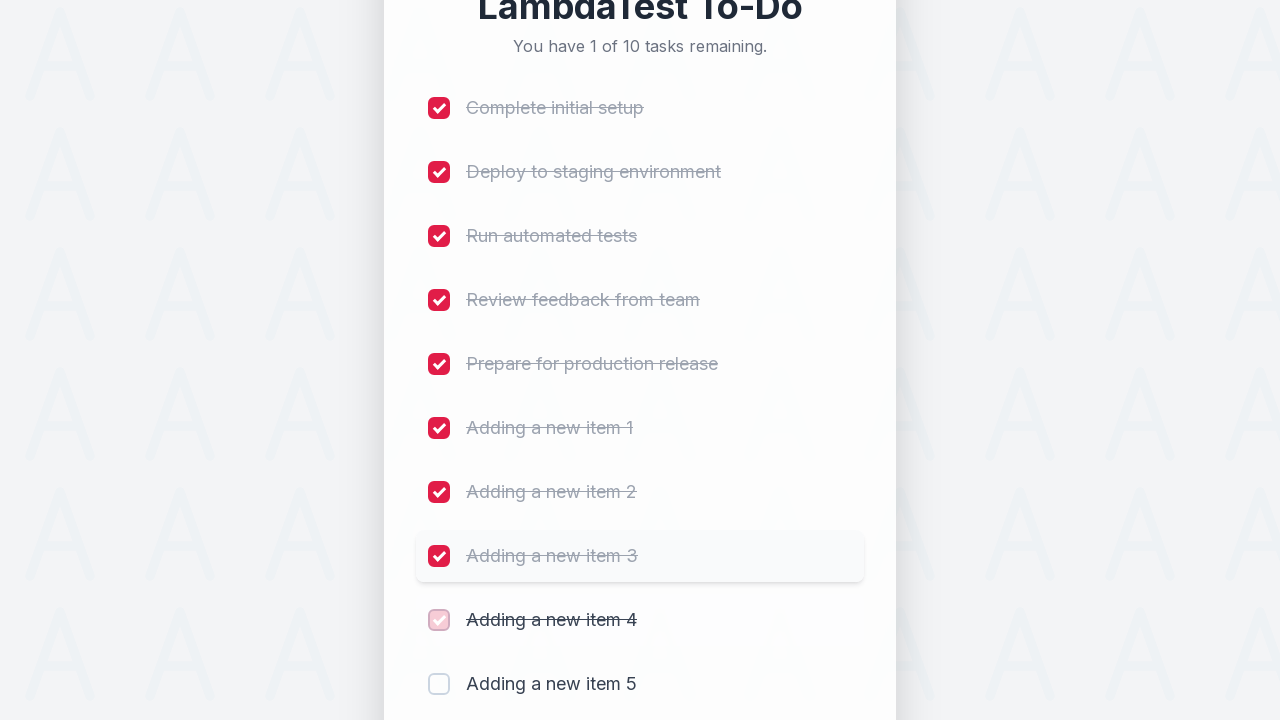

Waited 300ms for item 9 to be marked as completed
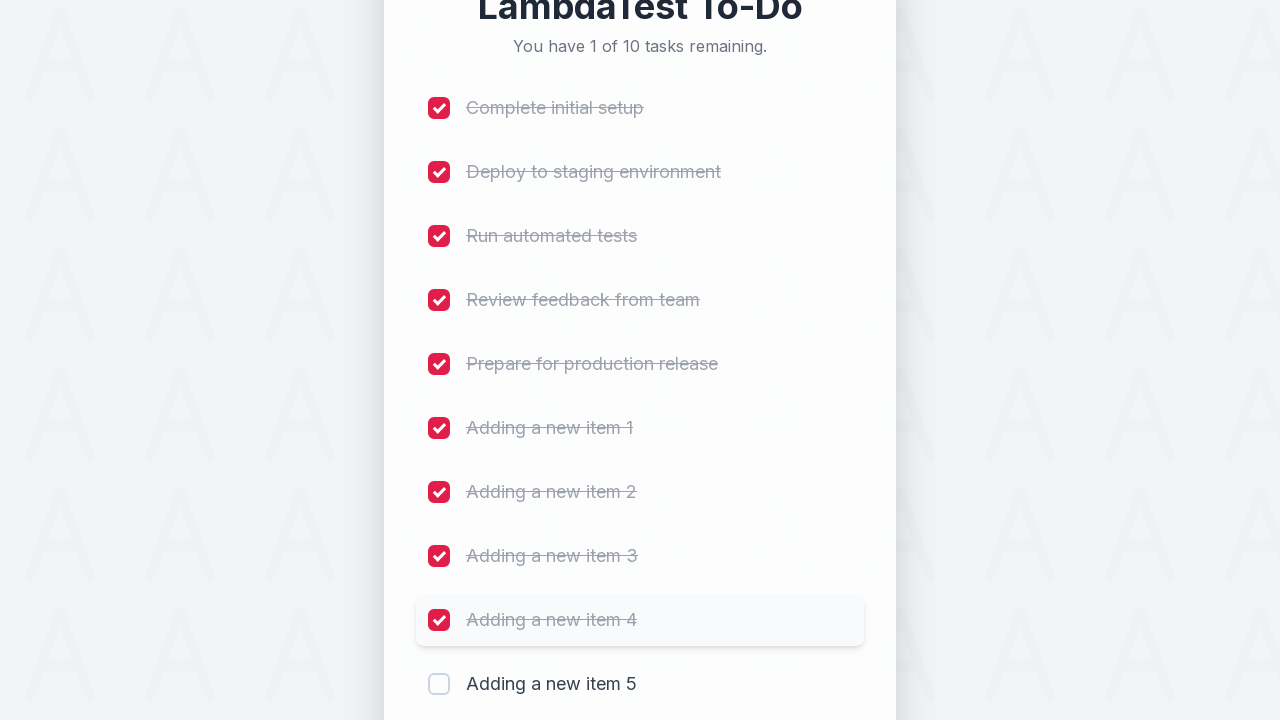

Clicked checkbox for item 10 to mark as completed at (439, 684) on (//input[@type='checkbox'])[10]
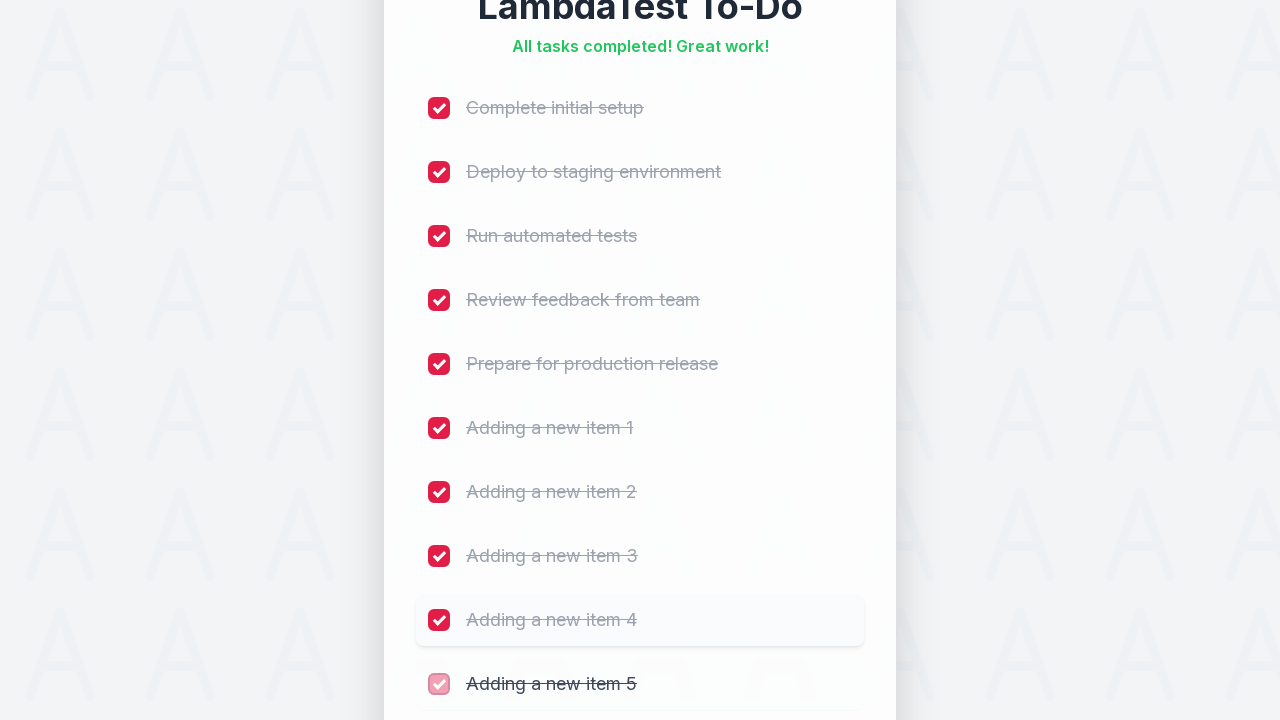

Waited 300ms for item 10 to be marked as completed
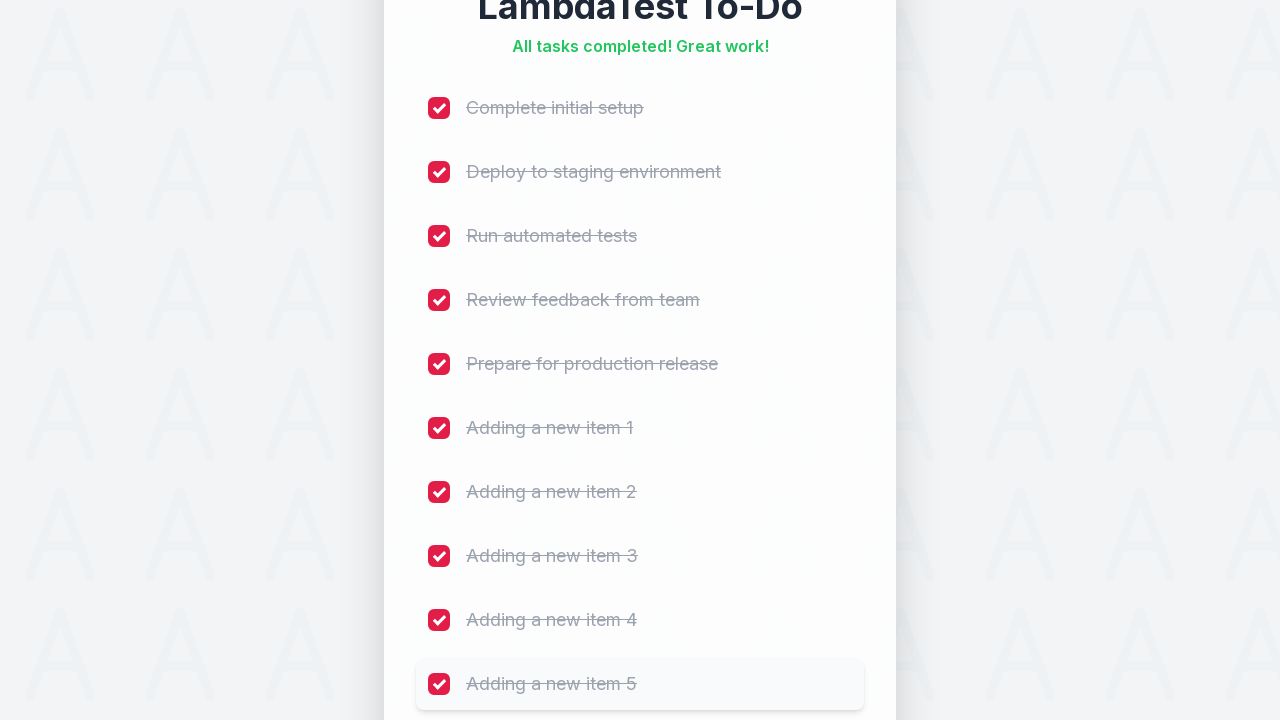

Verified all items are marked as completed
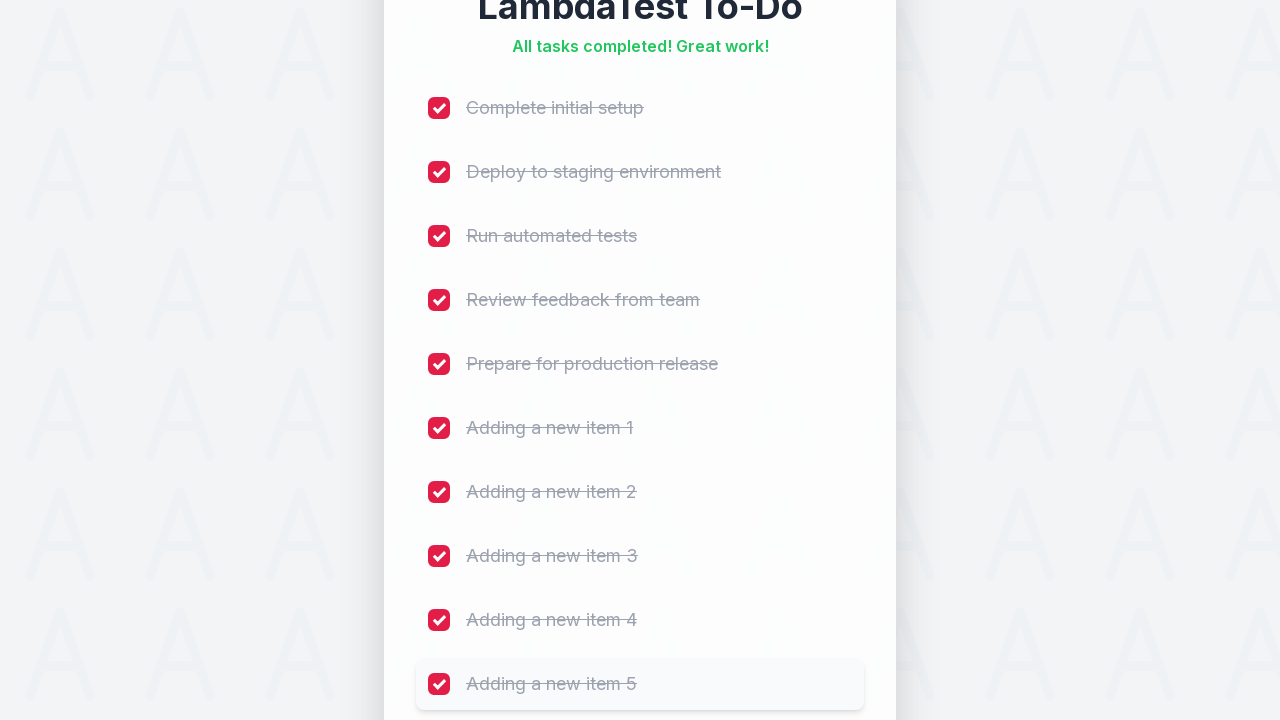

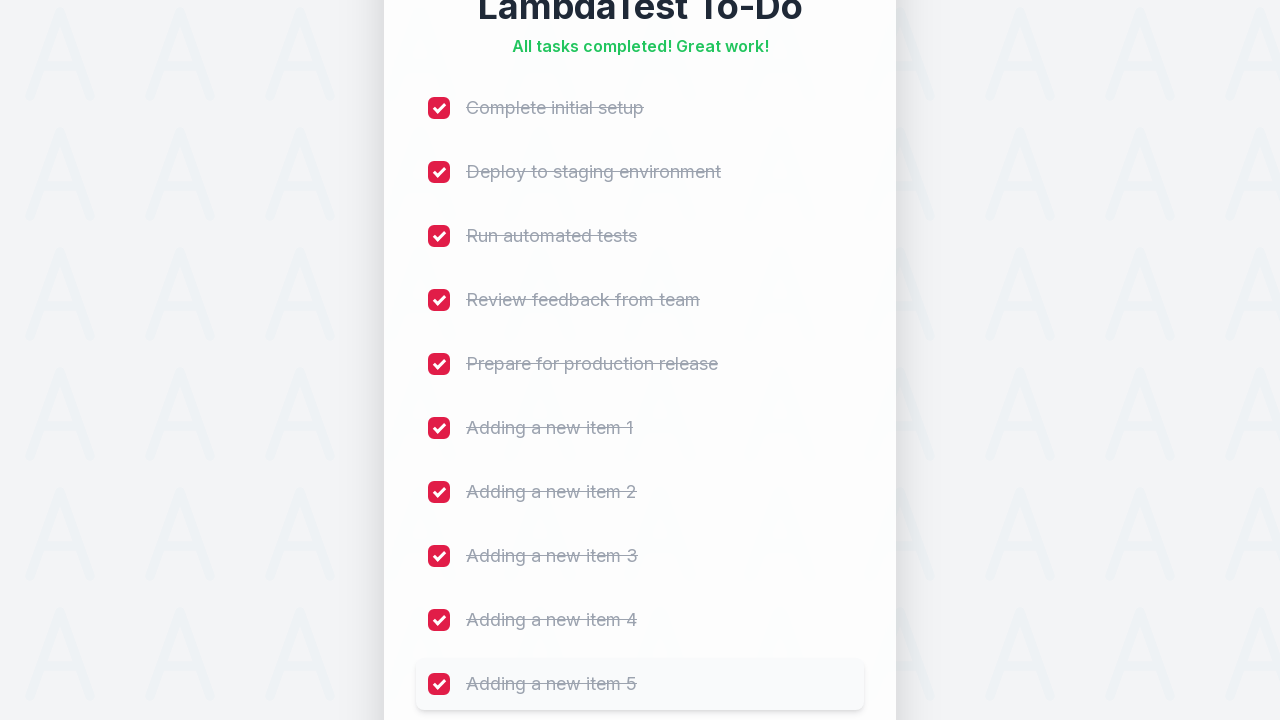